Adds multiple products to cart including Samsung Galaxy S6, Sony Xperia Z5, and MacBook Pro

Starting URL: https://www.demoblaze.com

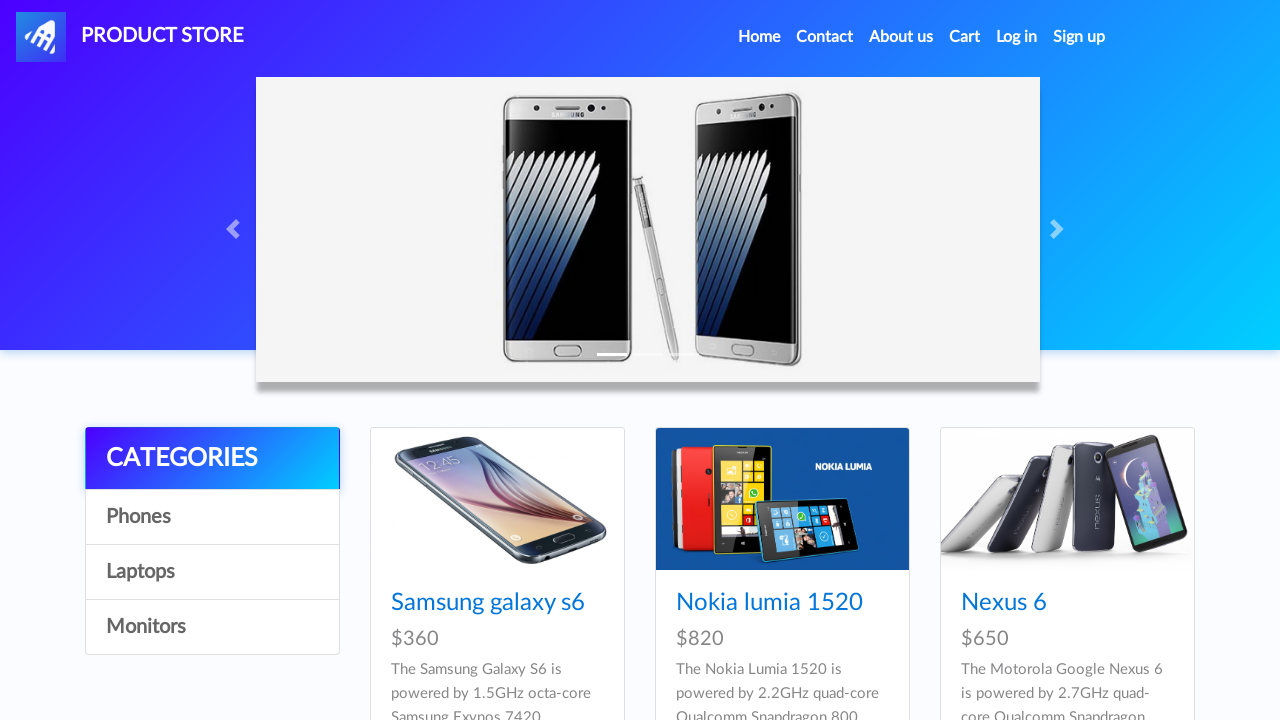

Clicked Phones category at (212, 517) on #itemc
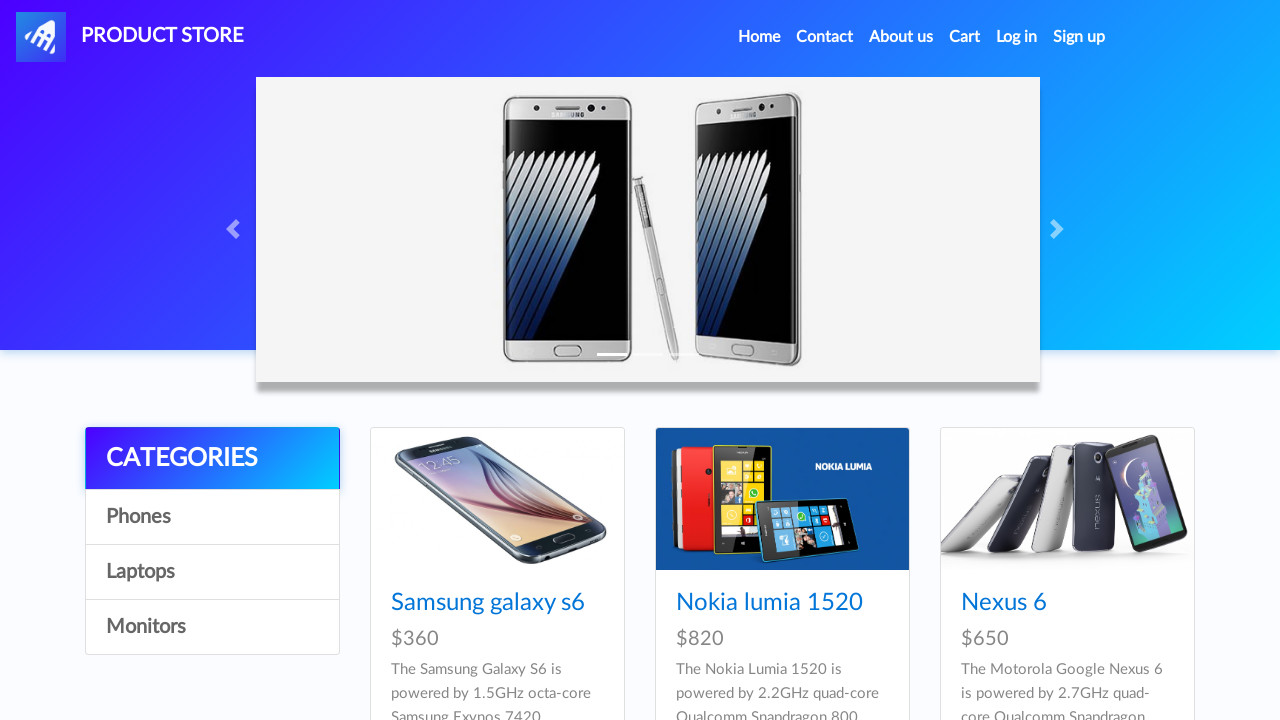

Waited for Phones category to load
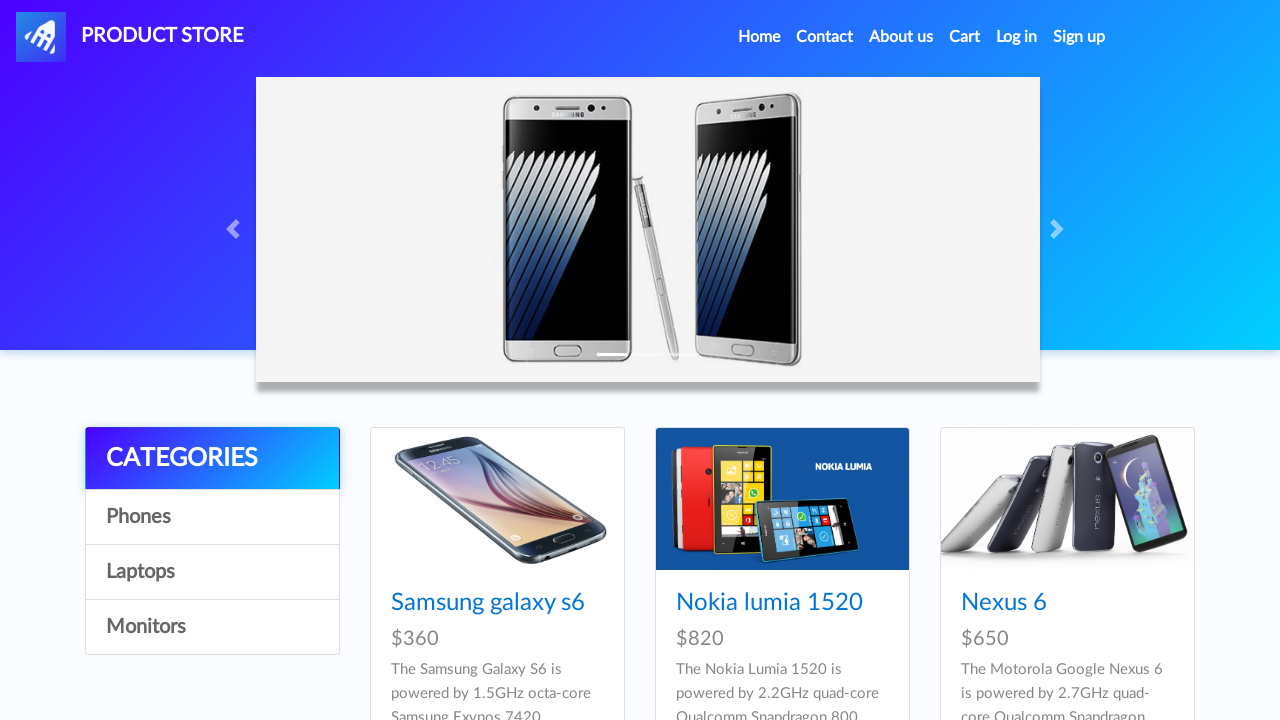

Clicked on Samsung Galaxy S6 product at (488, 603) on xpath=//a[text()='Samsung galaxy s6']
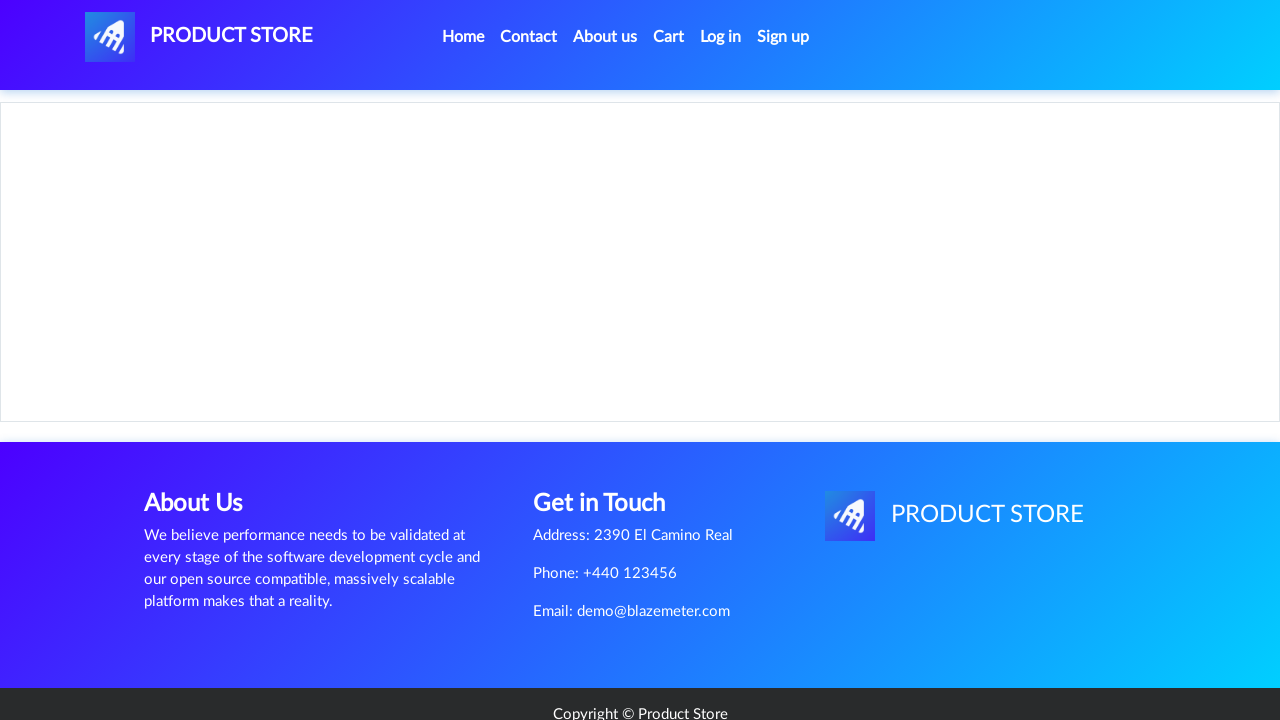

Waited for Samsung Galaxy S6 product page to load
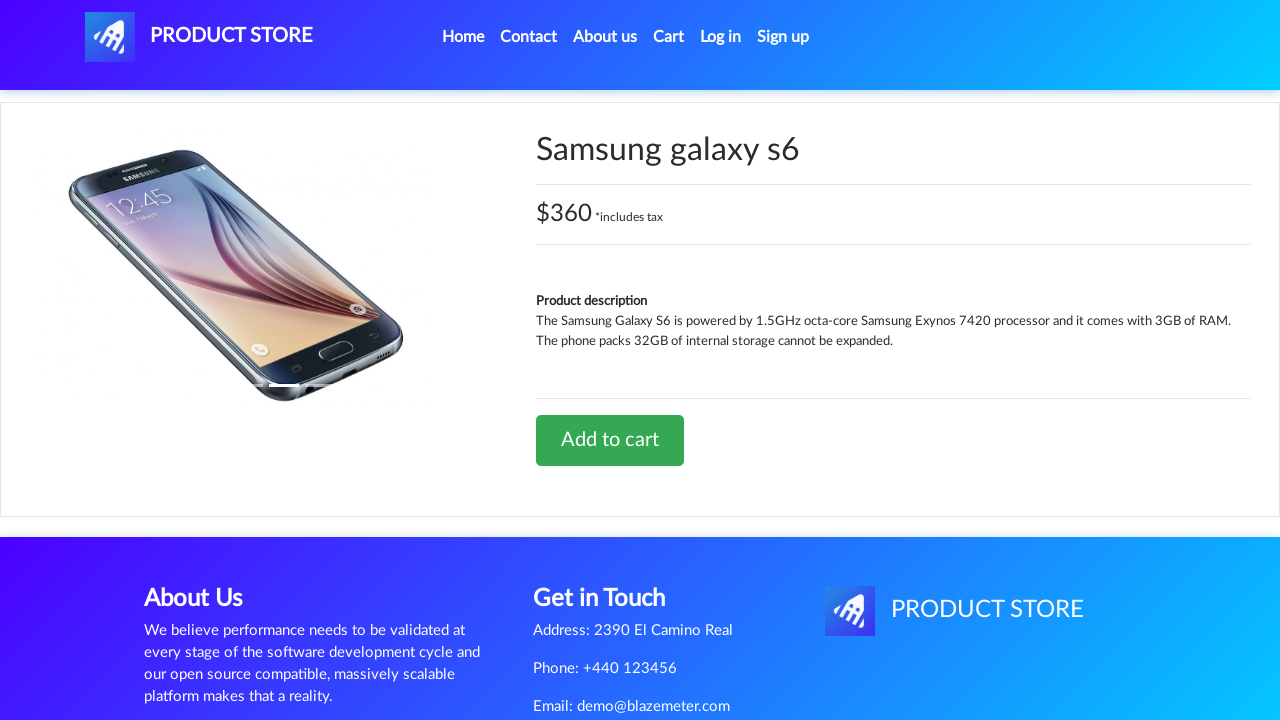

Clicked 'Add to cart' for Samsung Galaxy S6 (attempt 1/3) at (610, 440) on xpath=//a[text()='Add to cart']
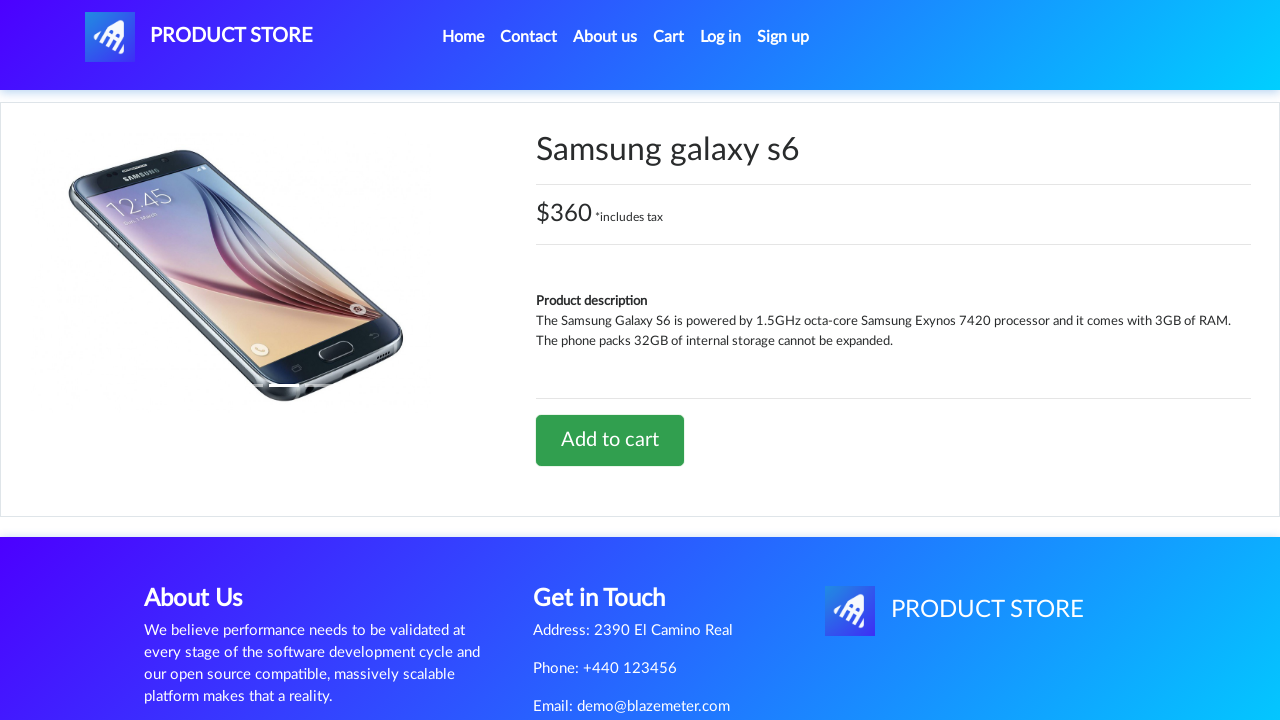

Accepted confirmation dialog for Samsung Galaxy S6 (attempt 1/3)
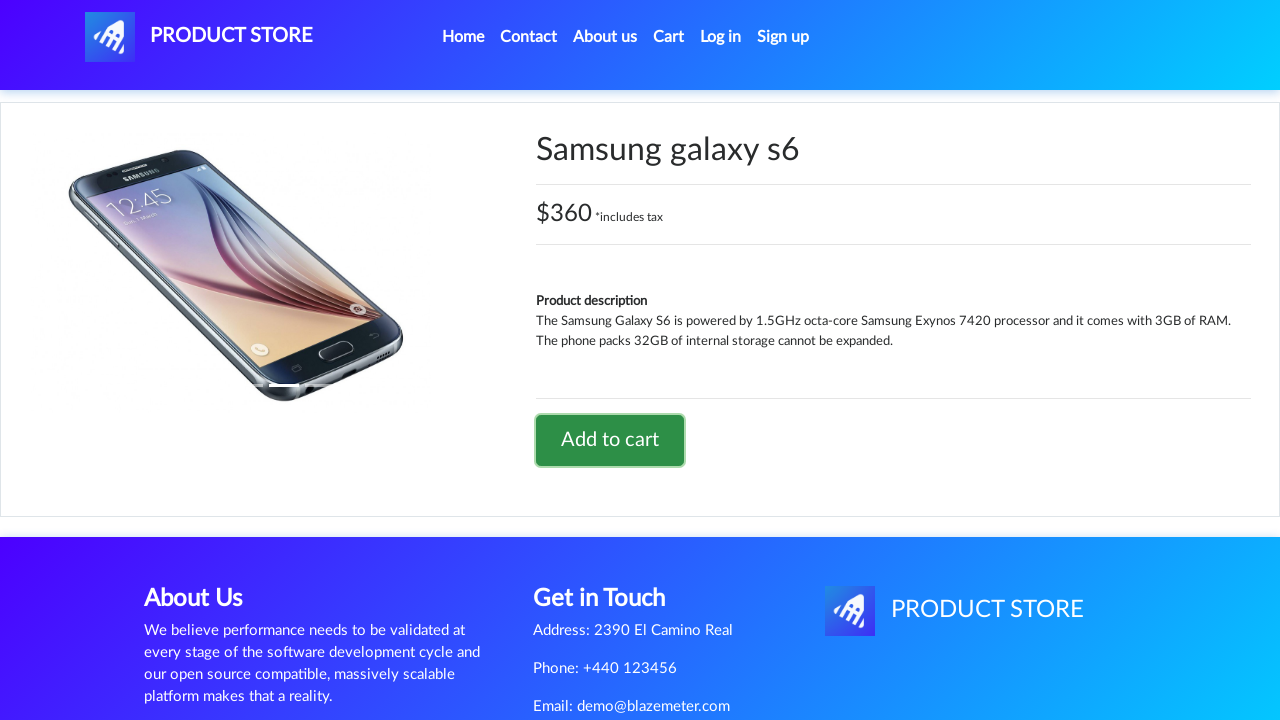

Waited for add to cart confirmation (attempt 1/3)
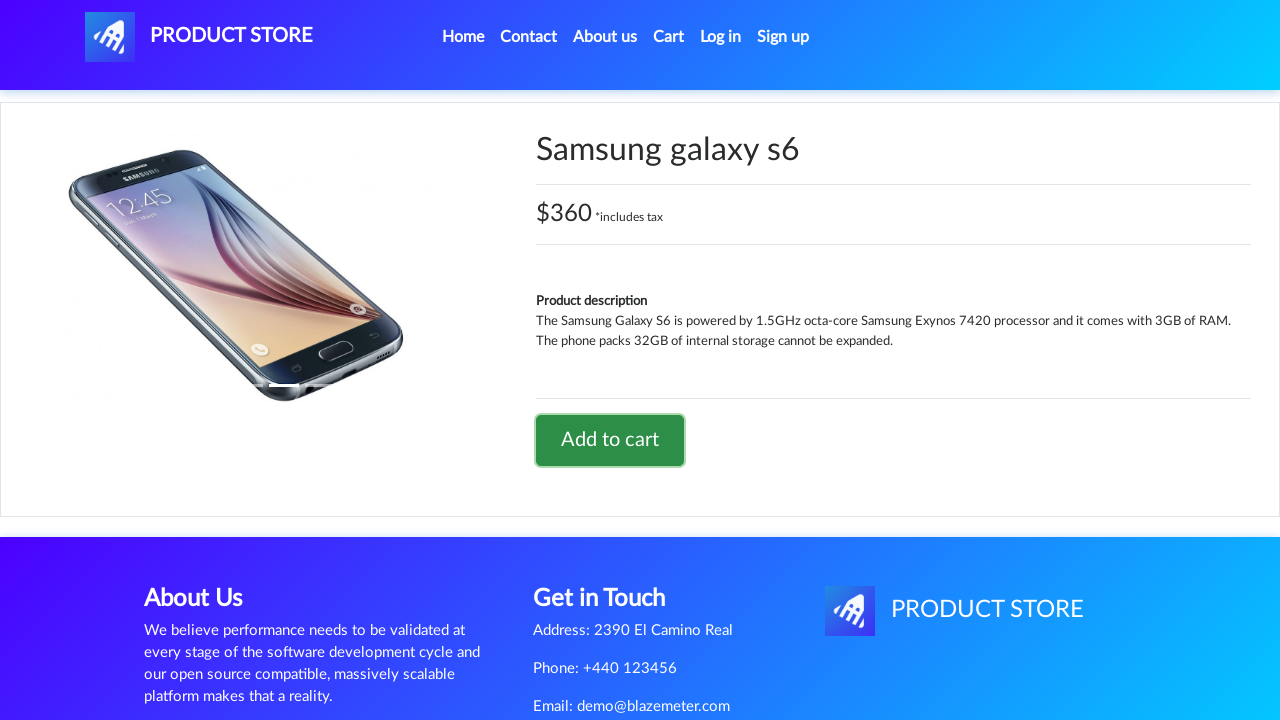

Clicked 'Add to cart' for Samsung Galaxy S6 (attempt 2/3) at (610, 440) on xpath=//a[text()='Add to cart']
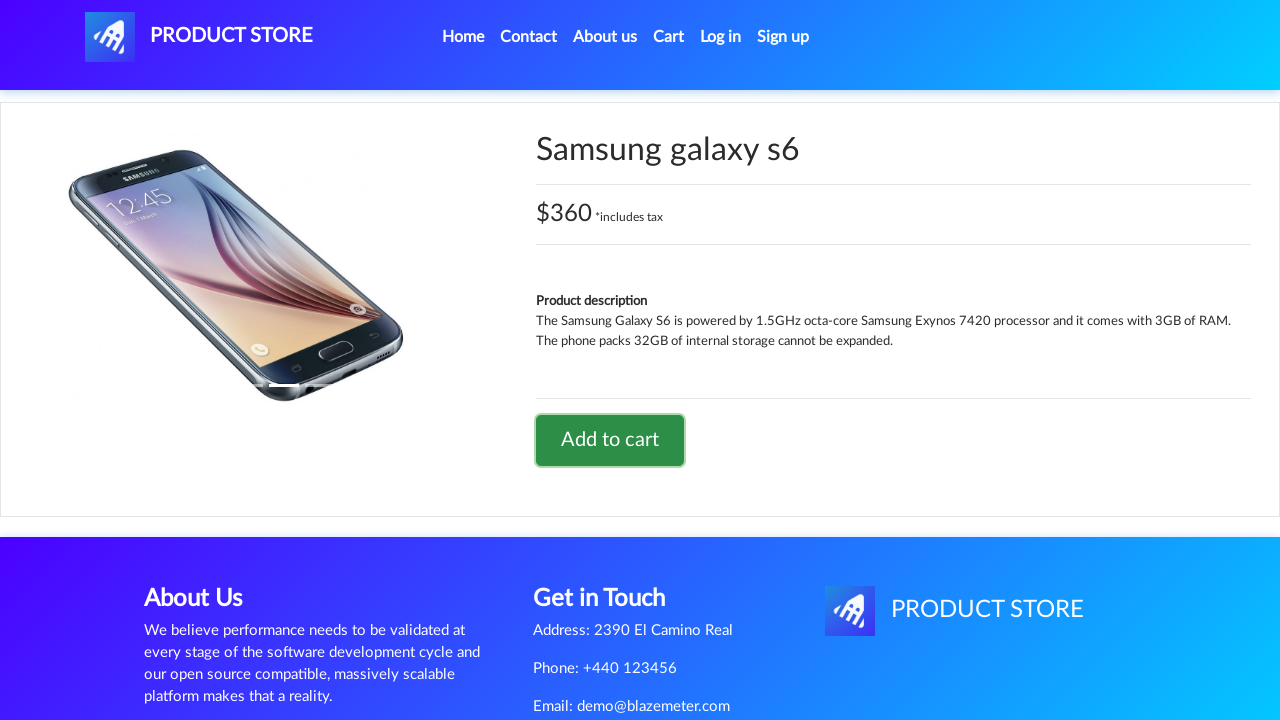

Accepted confirmation dialog for Samsung Galaxy S6 (attempt 2/3)
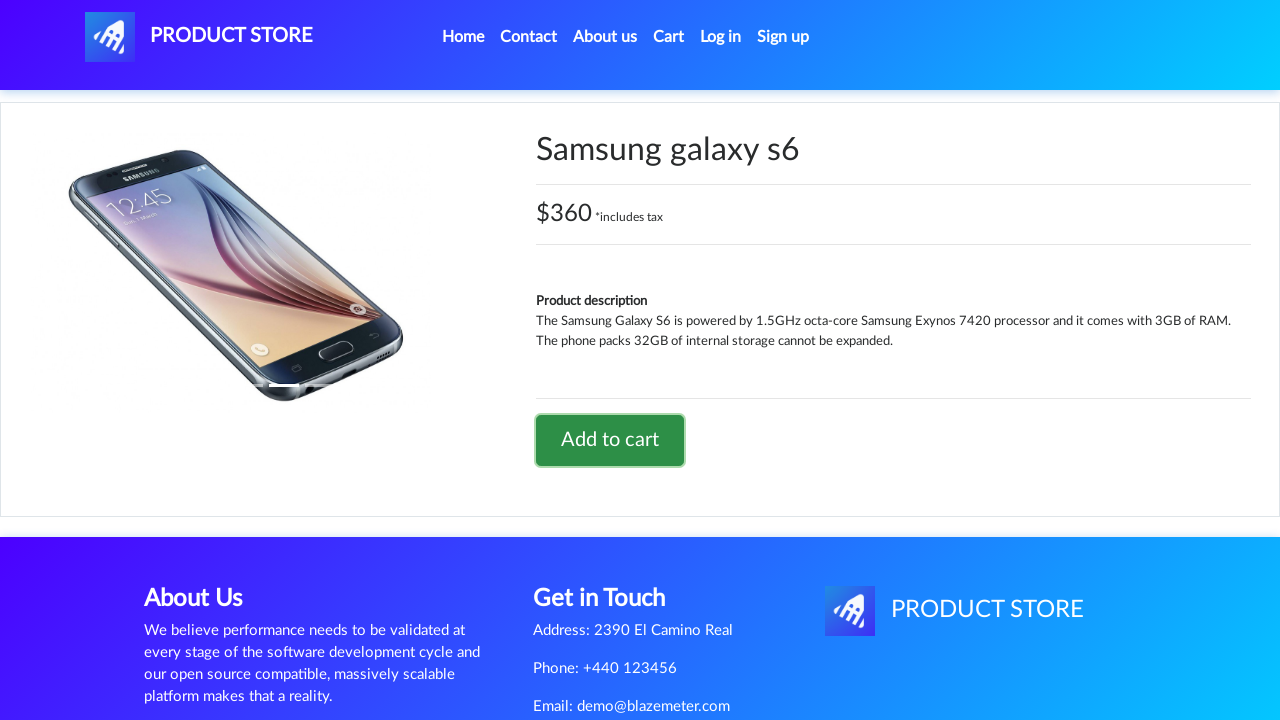

Waited for add to cart confirmation (attempt 2/3)
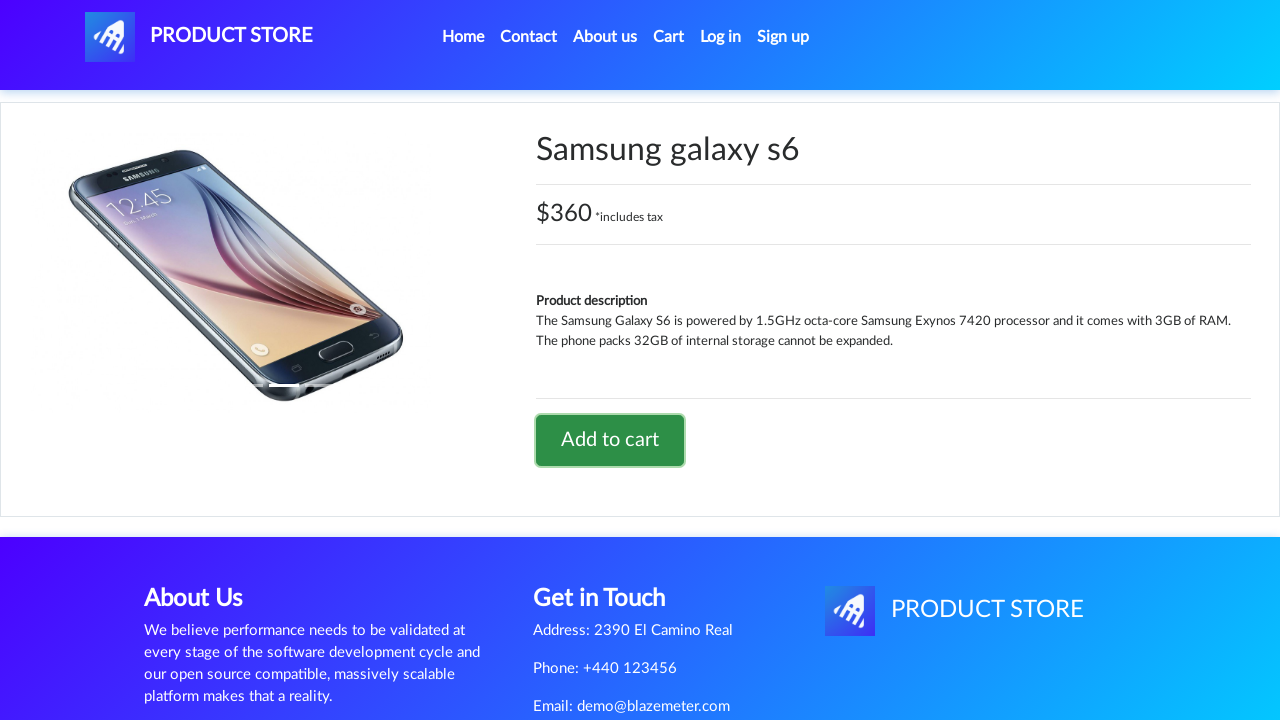

Clicked 'Add to cart' for Samsung Galaxy S6 (attempt 3/3) at (610, 440) on xpath=//a[text()='Add to cart']
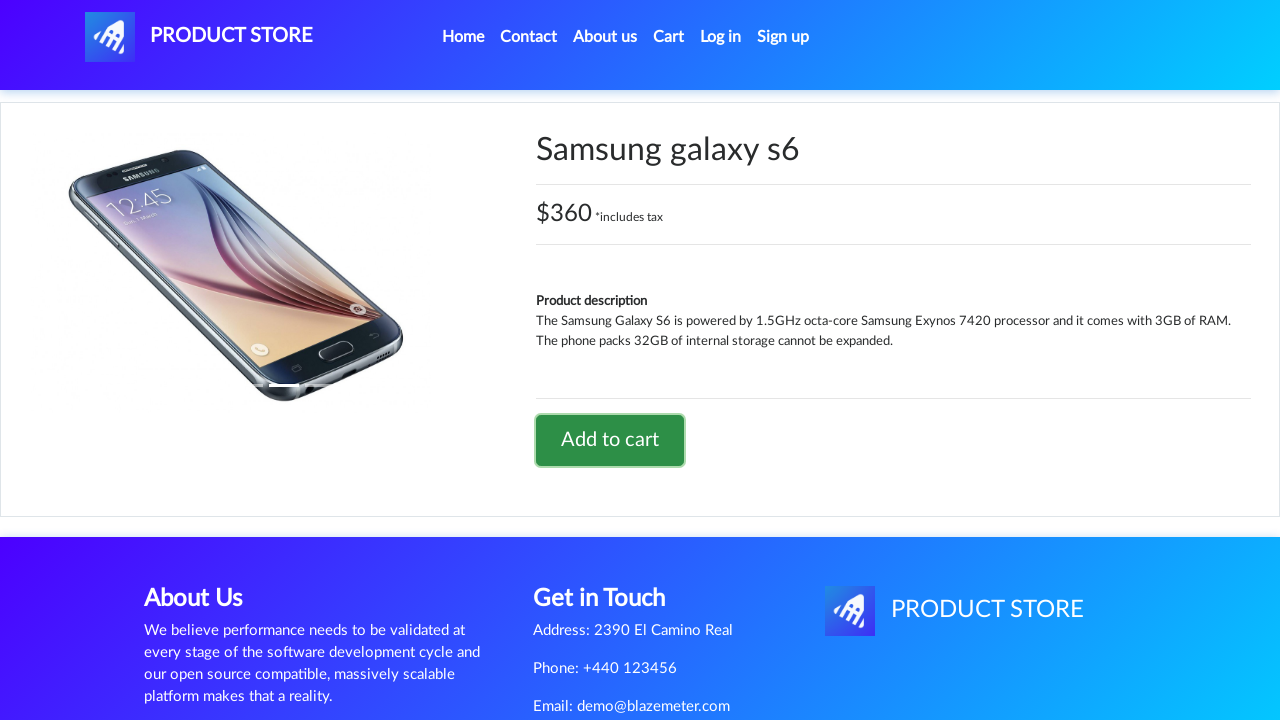

Accepted confirmation dialog for Samsung Galaxy S6 (attempt 3/3)
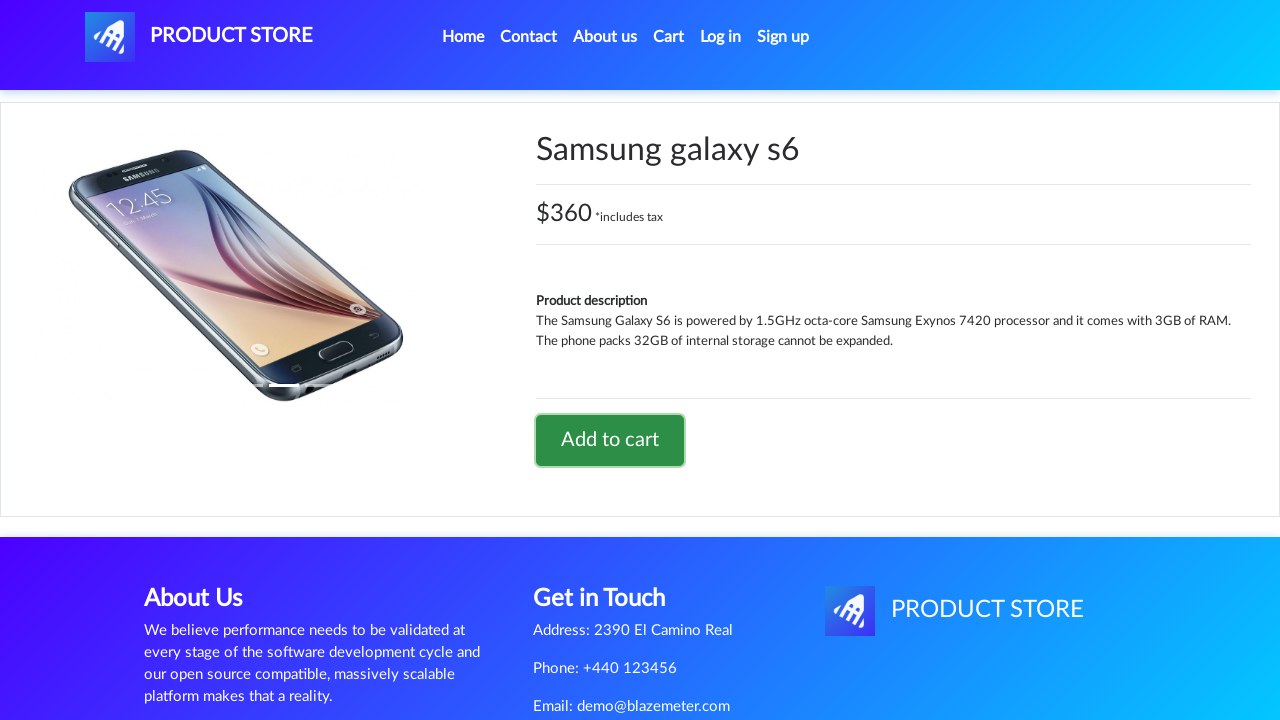

Waited for add to cart confirmation (attempt 3/3)
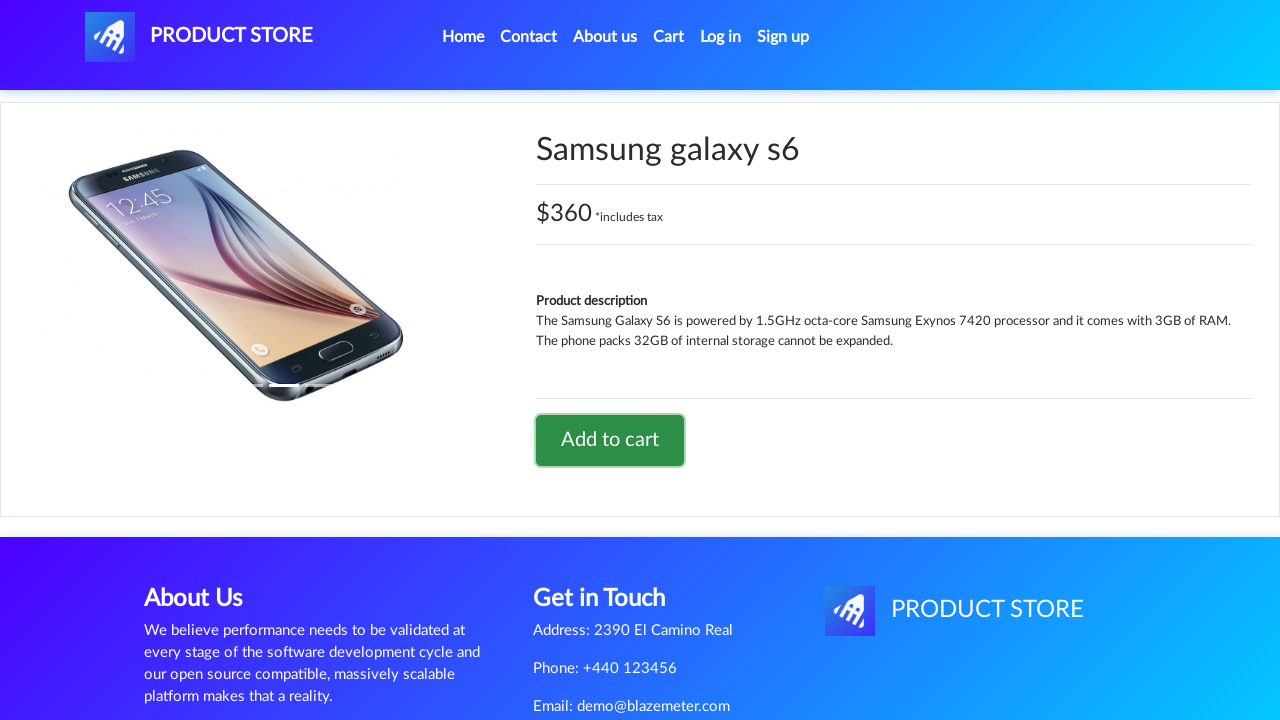

Navigated back to home page
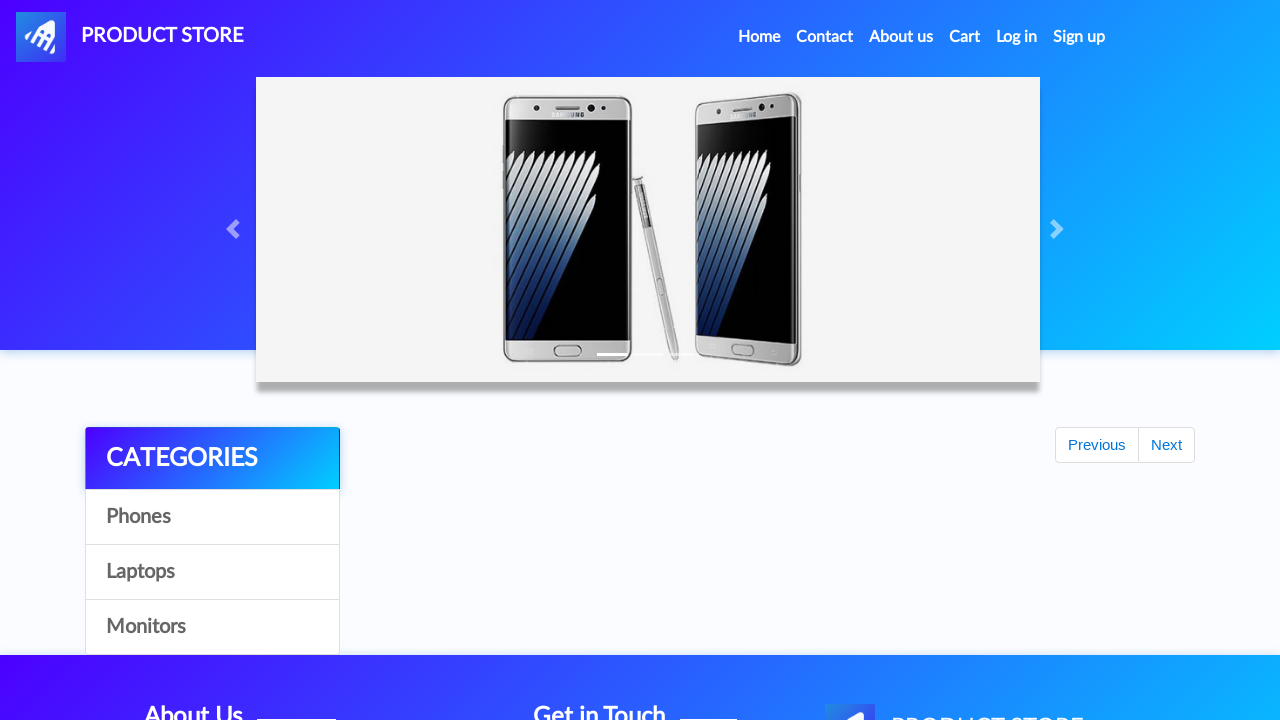

Waited for home page to load
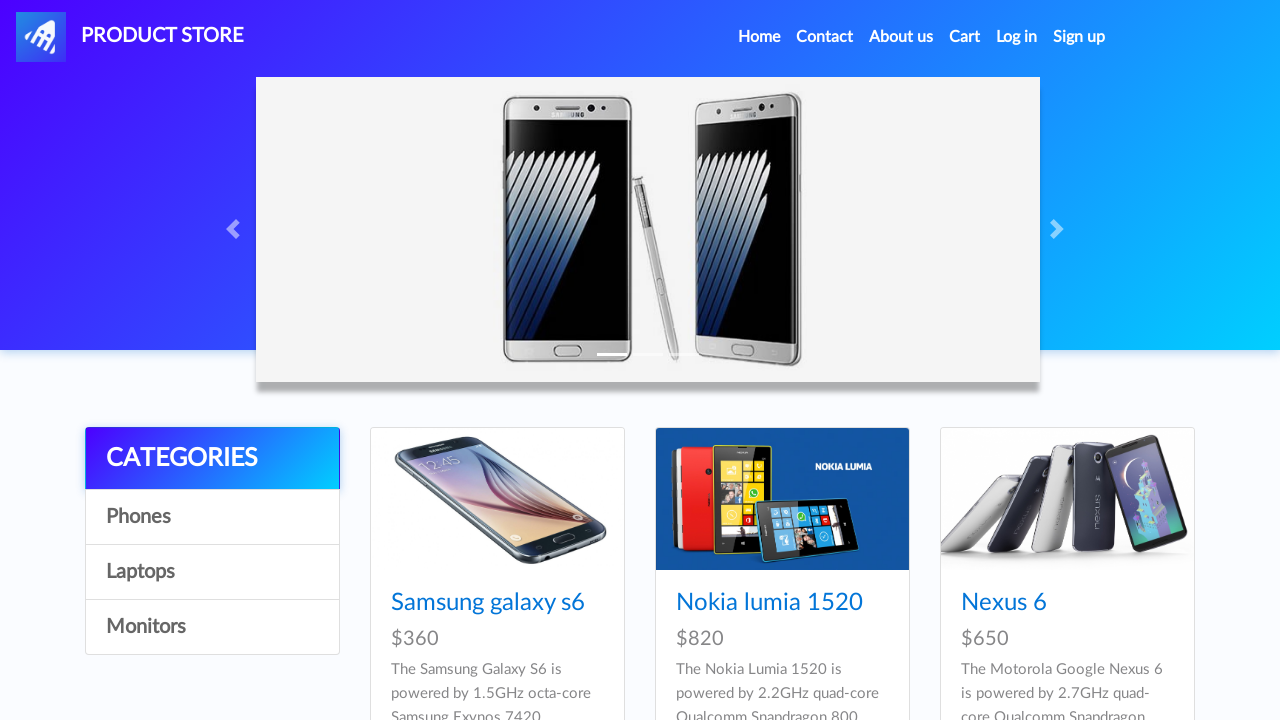

Clicked on Sony Xperia Z5 product at (1037, 361) on xpath=//a[text()='Sony xperia z5']
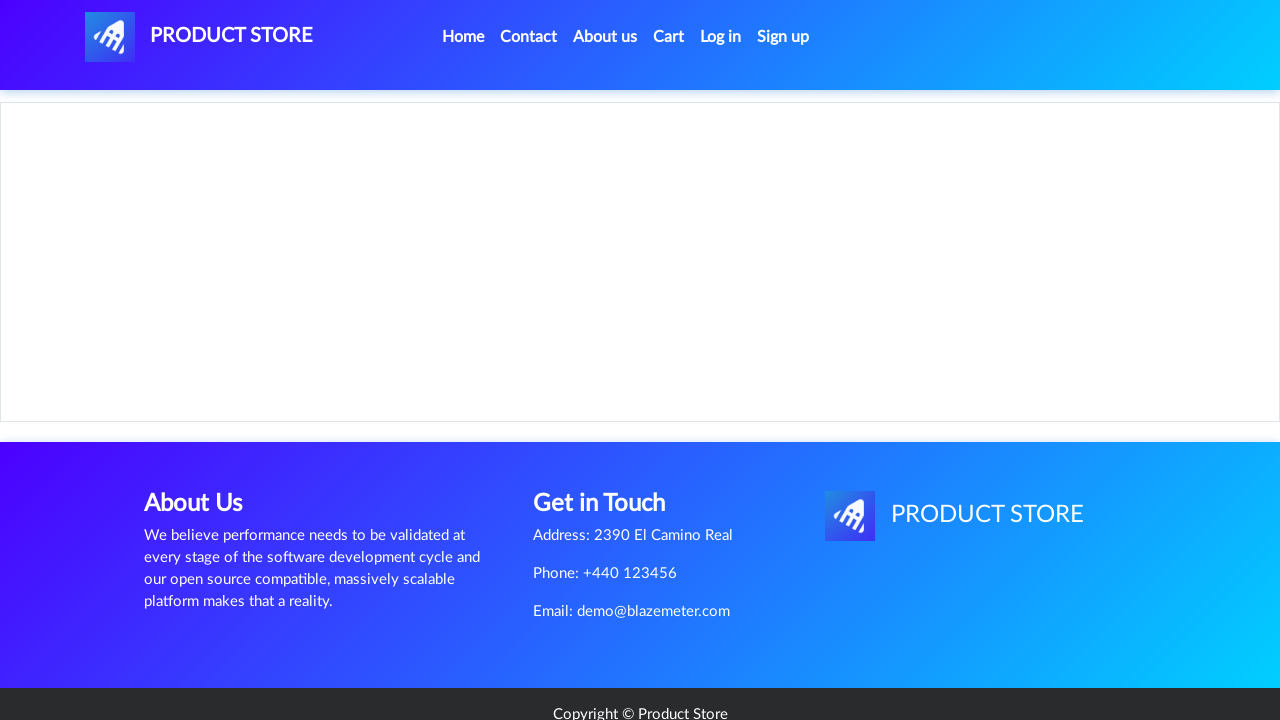

Waited for Sony Xperia Z5 product page to load
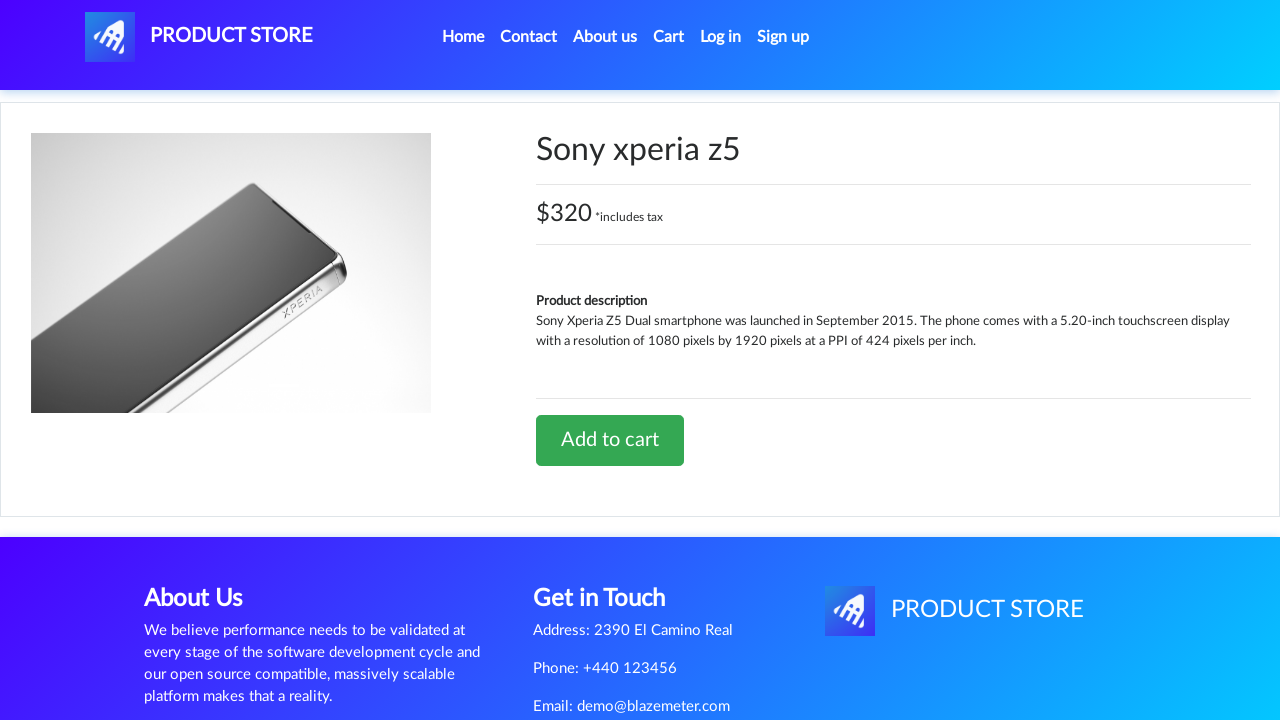

Clicked 'Add to cart' for Sony Xperia Z5 (attempt 1/3) at (610, 440) on xpath=//a[text()='Add to cart']
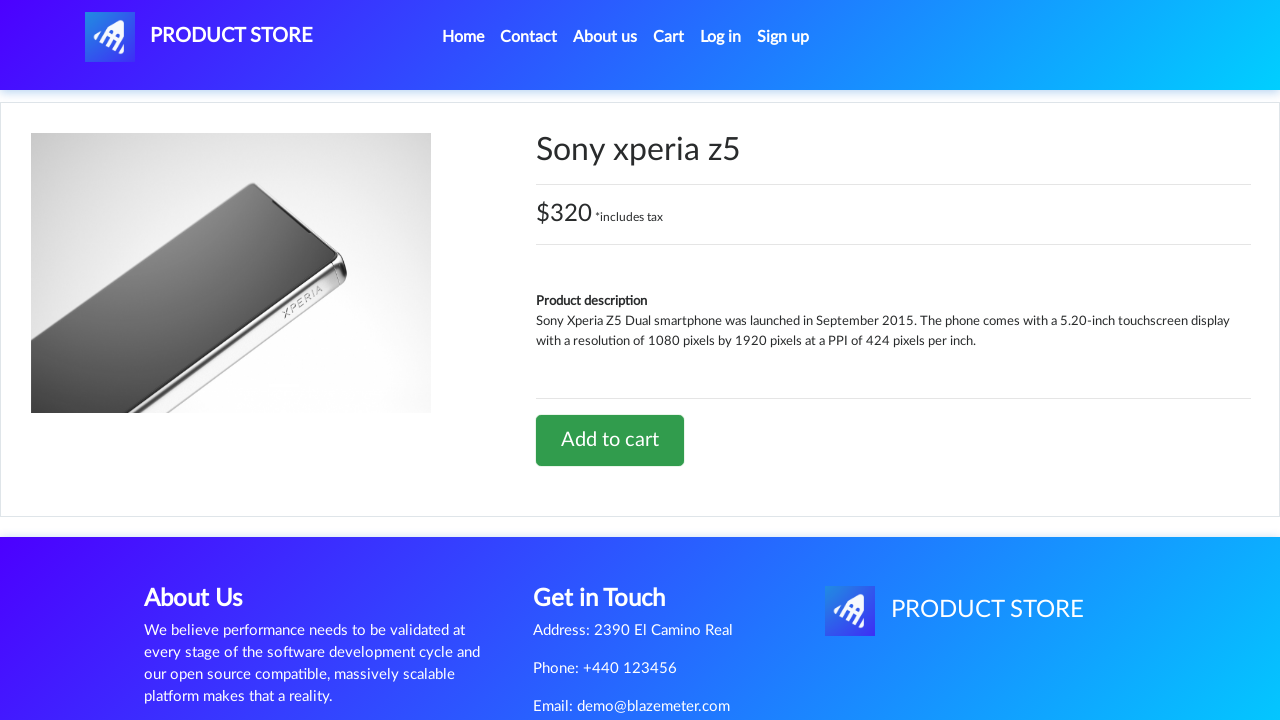

Accepted confirmation dialog for Sony Xperia Z5 (attempt 1/3)
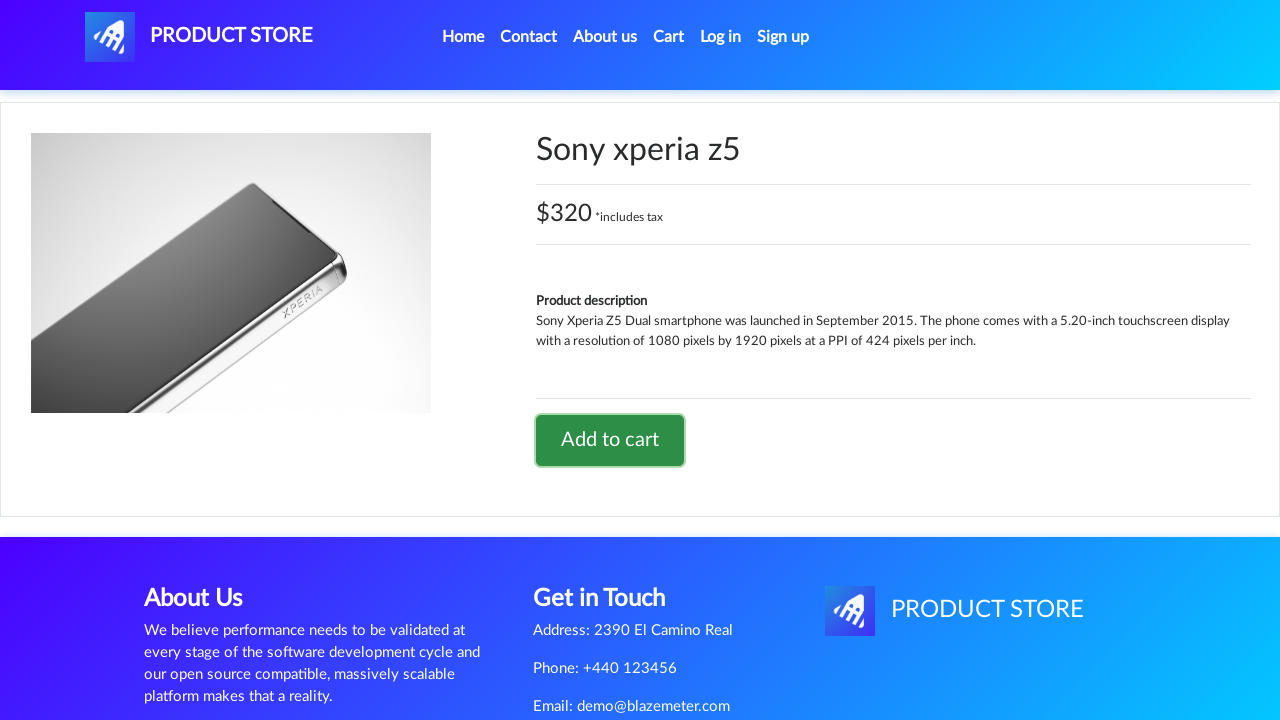

Waited for add to cart confirmation (attempt 1/3)
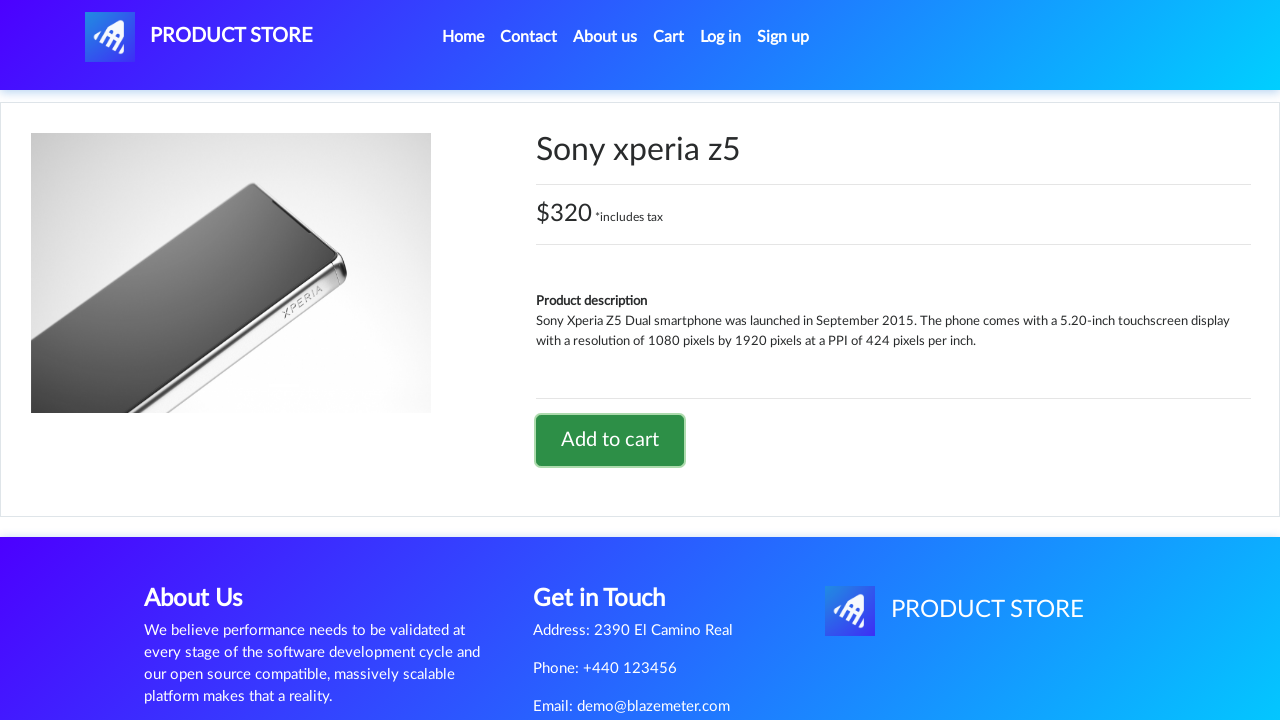

Clicked 'Add to cart' for Sony Xperia Z5 (attempt 2/3) at (610, 440) on xpath=//a[text()='Add to cart']
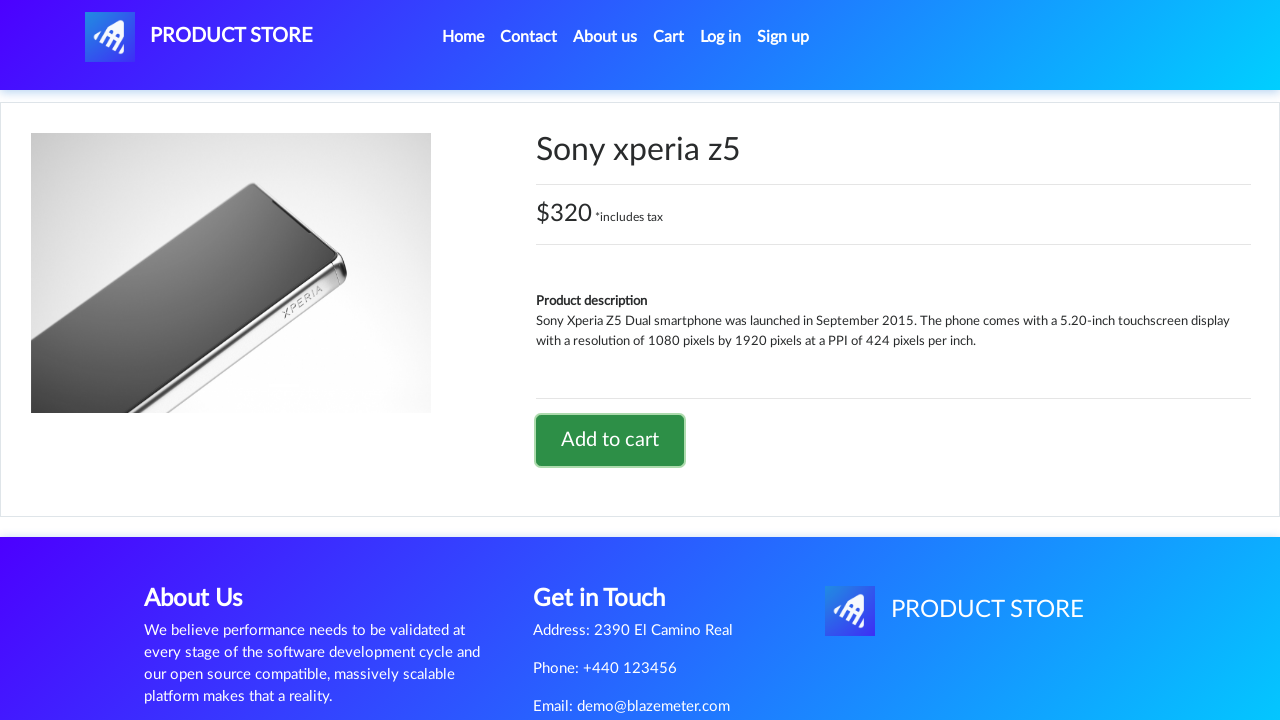

Accepted confirmation dialog for Sony Xperia Z5 (attempt 2/3)
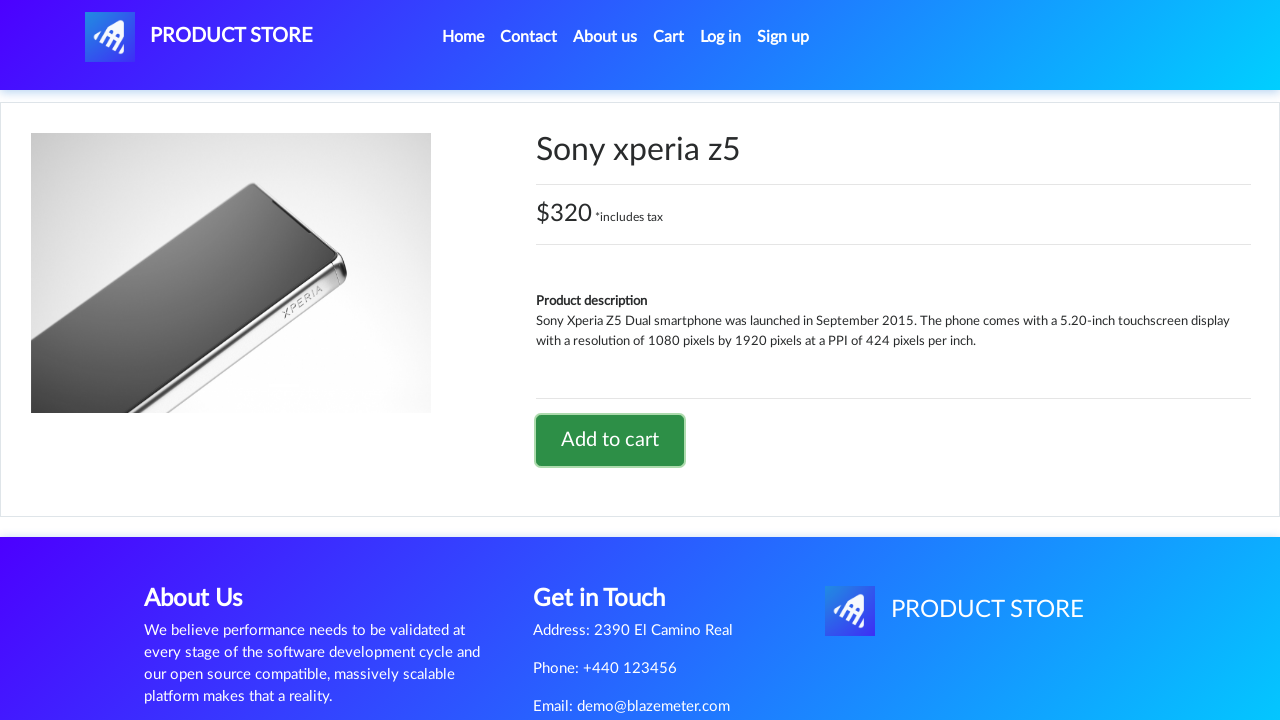

Waited for add to cart confirmation (attempt 2/3)
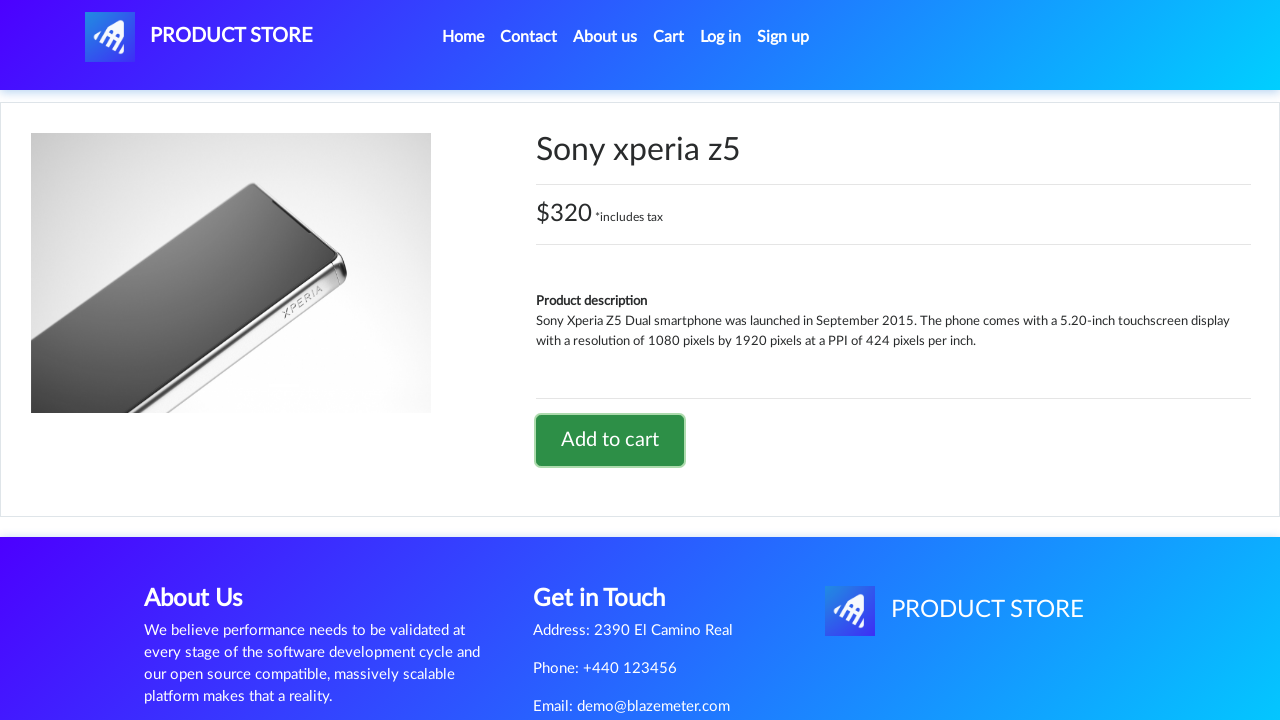

Clicked 'Add to cart' for Sony Xperia Z5 (attempt 3/3) at (610, 440) on xpath=//a[text()='Add to cart']
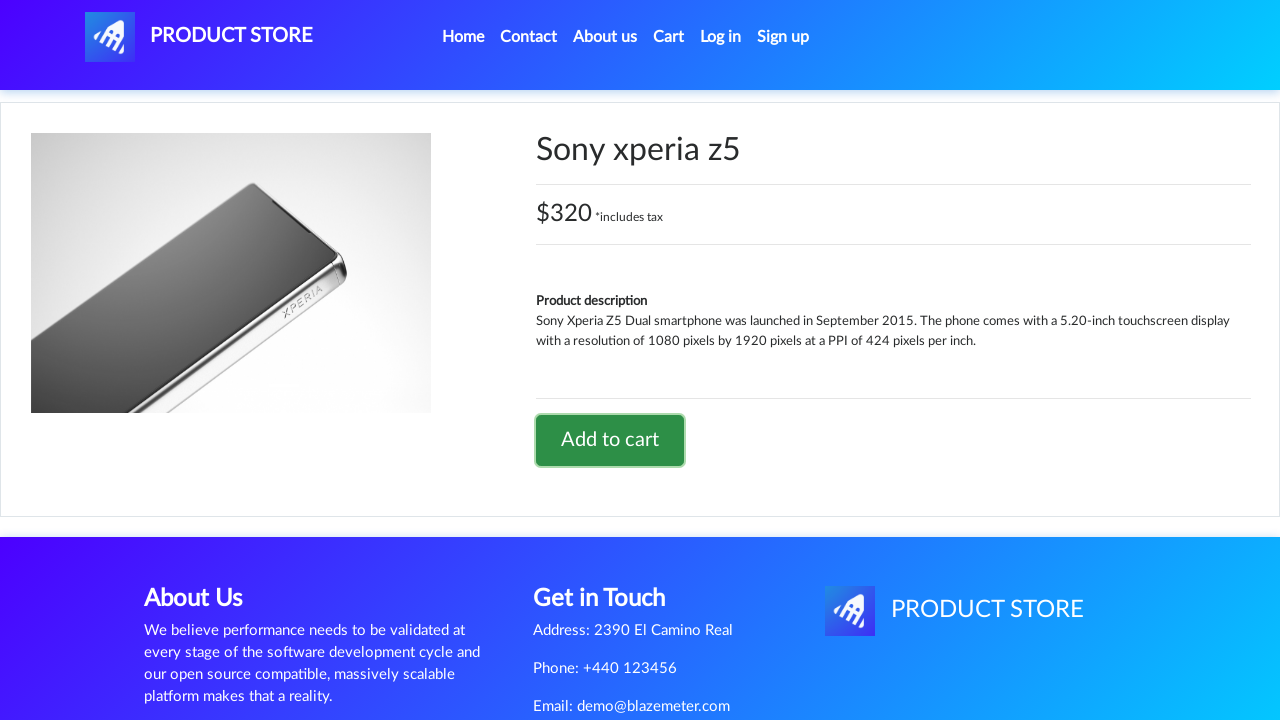

Accepted confirmation dialog for Sony Xperia Z5 (attempt 3/3)
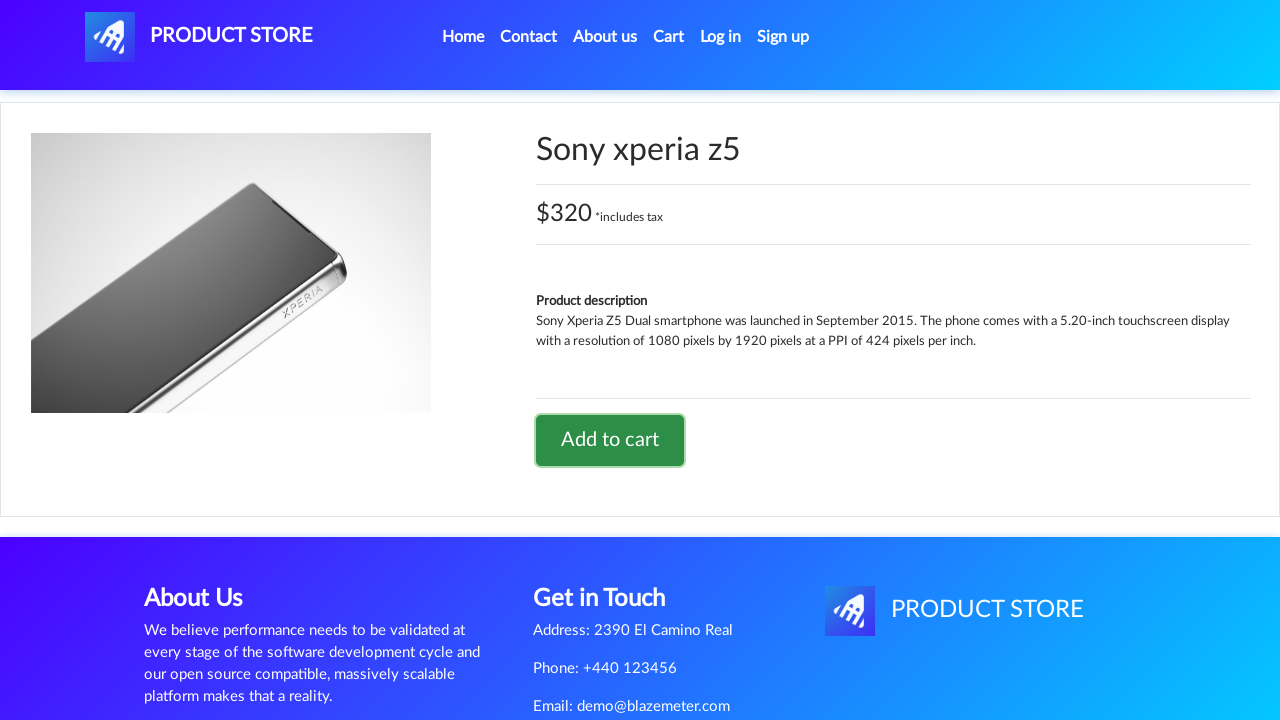

Waited for add to cart confirmation (attempt 3/3)
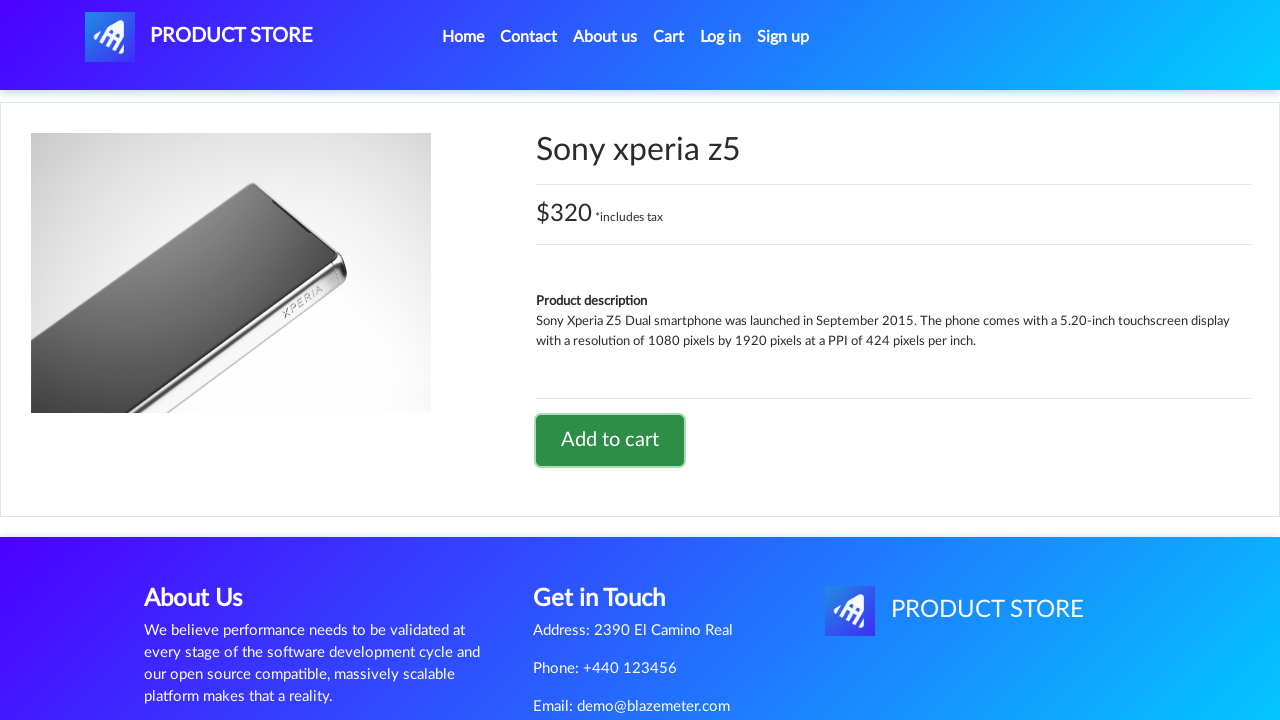

Navigated back to home page
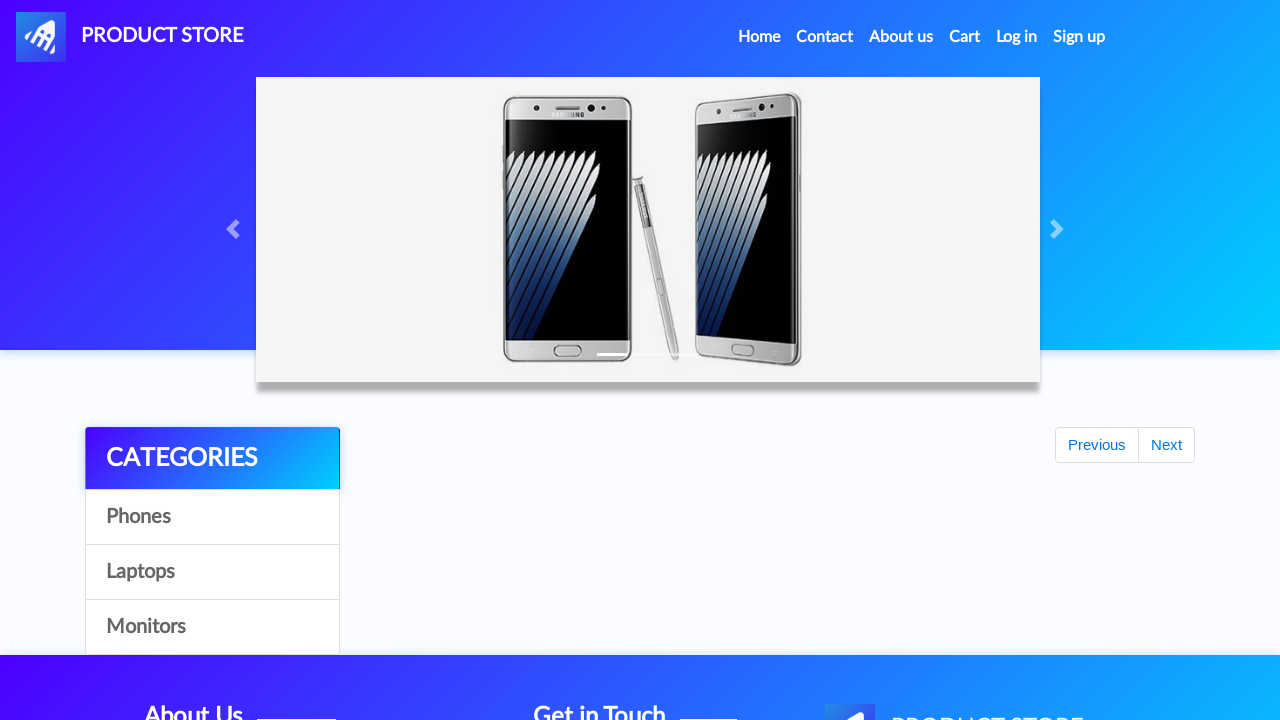

Waited for home page to load
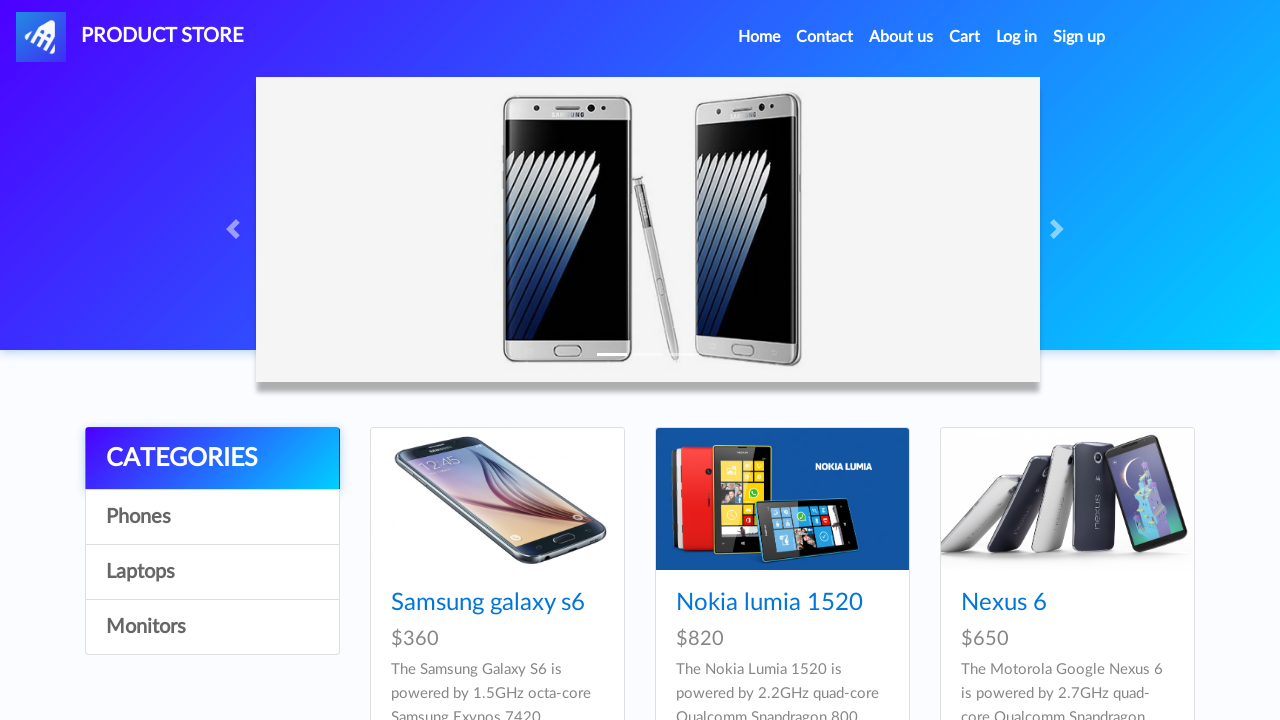

Clicked 'Next' button to navigate to next products page at (1166, 385) on #next2
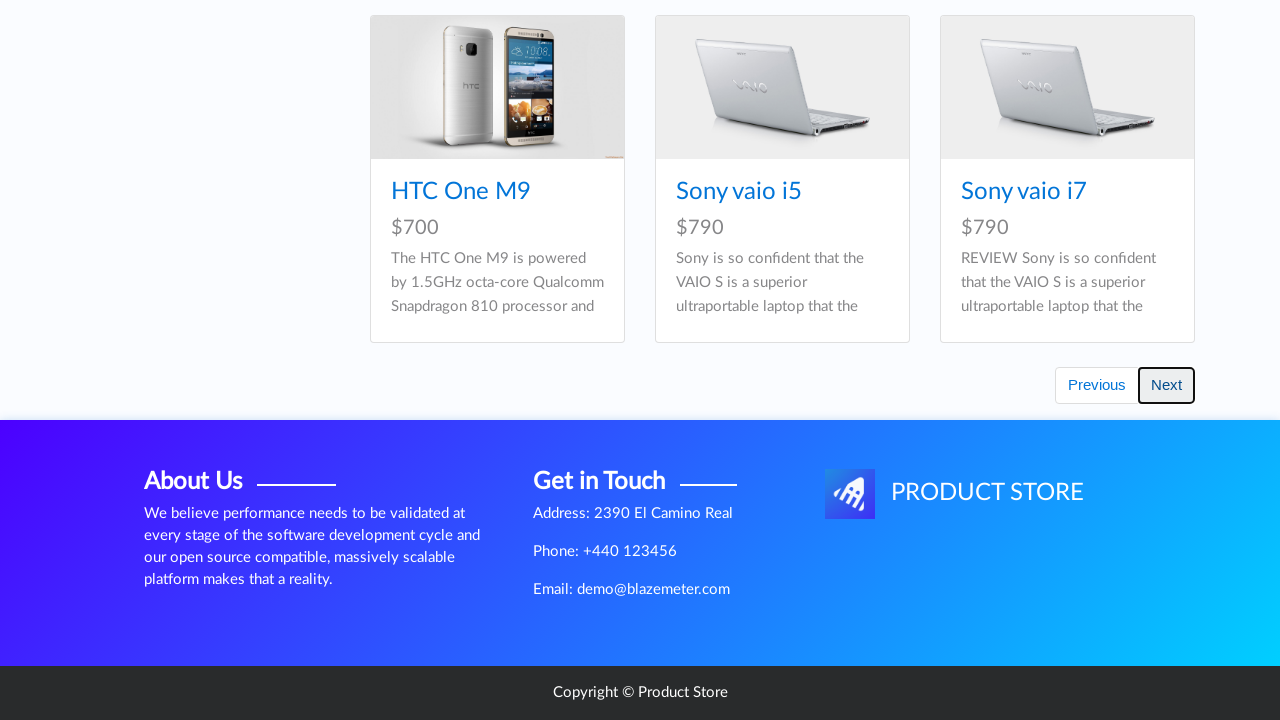

Waited for next products page to load
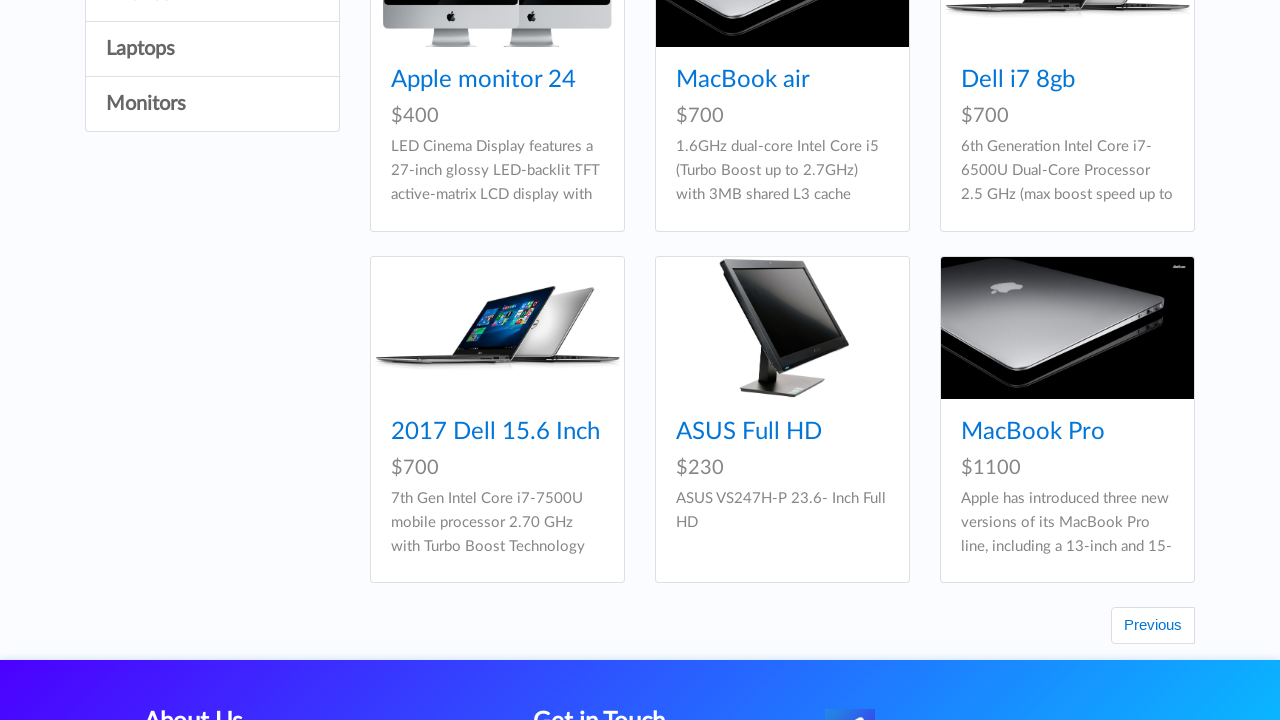

Clicked on MacBook Pro product at (1033, 432) on xpath=//a[text()='MacBook Pro']
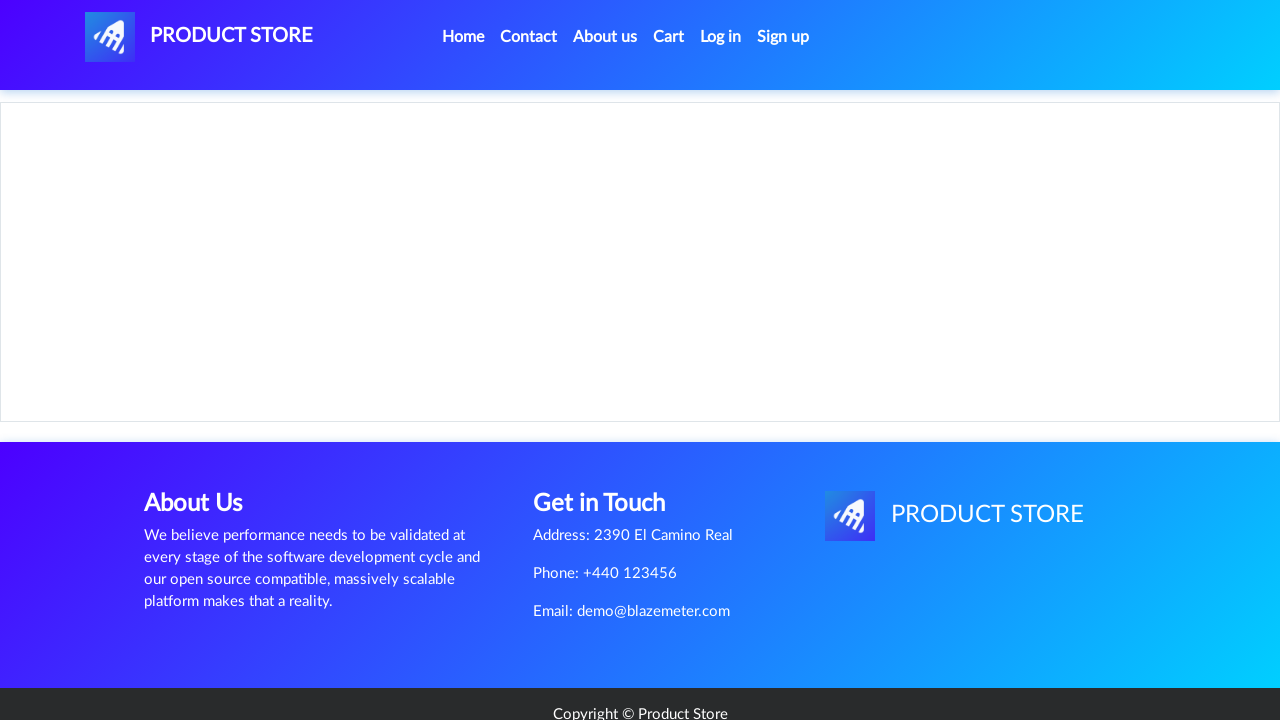

Waited for MacBook Pro product page to load
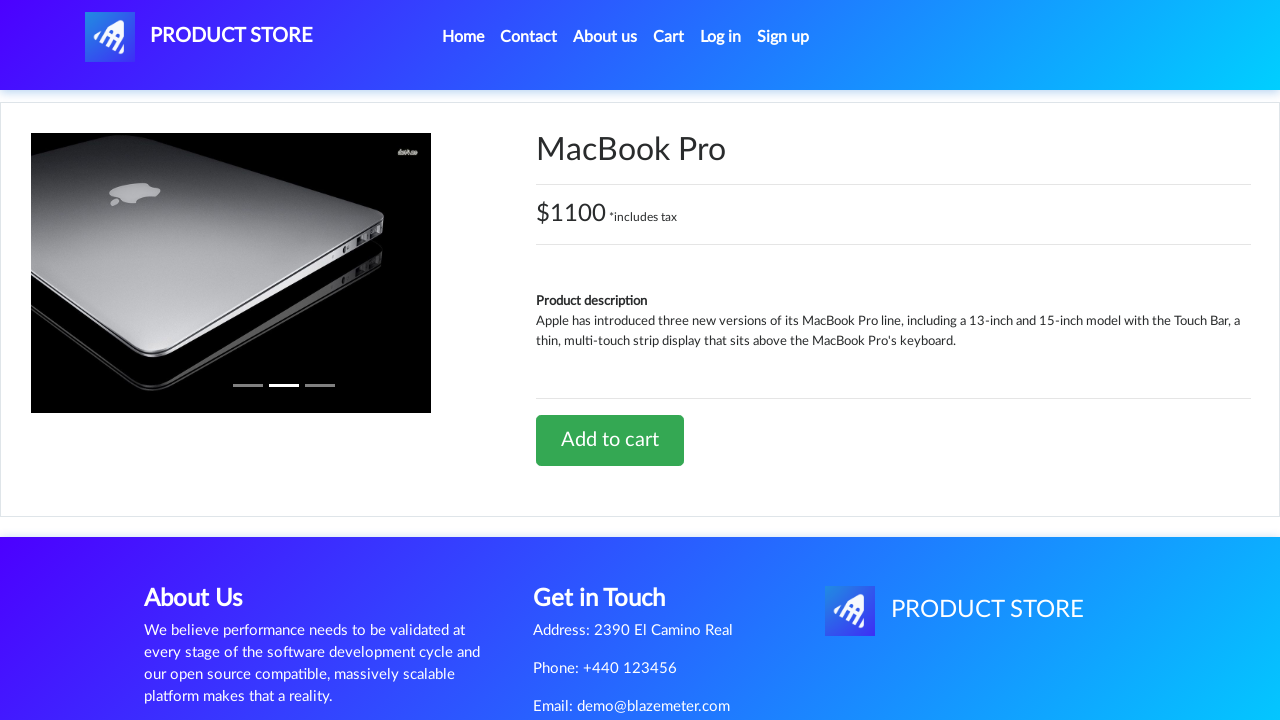

Clicked 'Add to cart' for MacBook Pro (attempt 1/3) at (610, 440) on xpath=//a[text()='Add to cart']
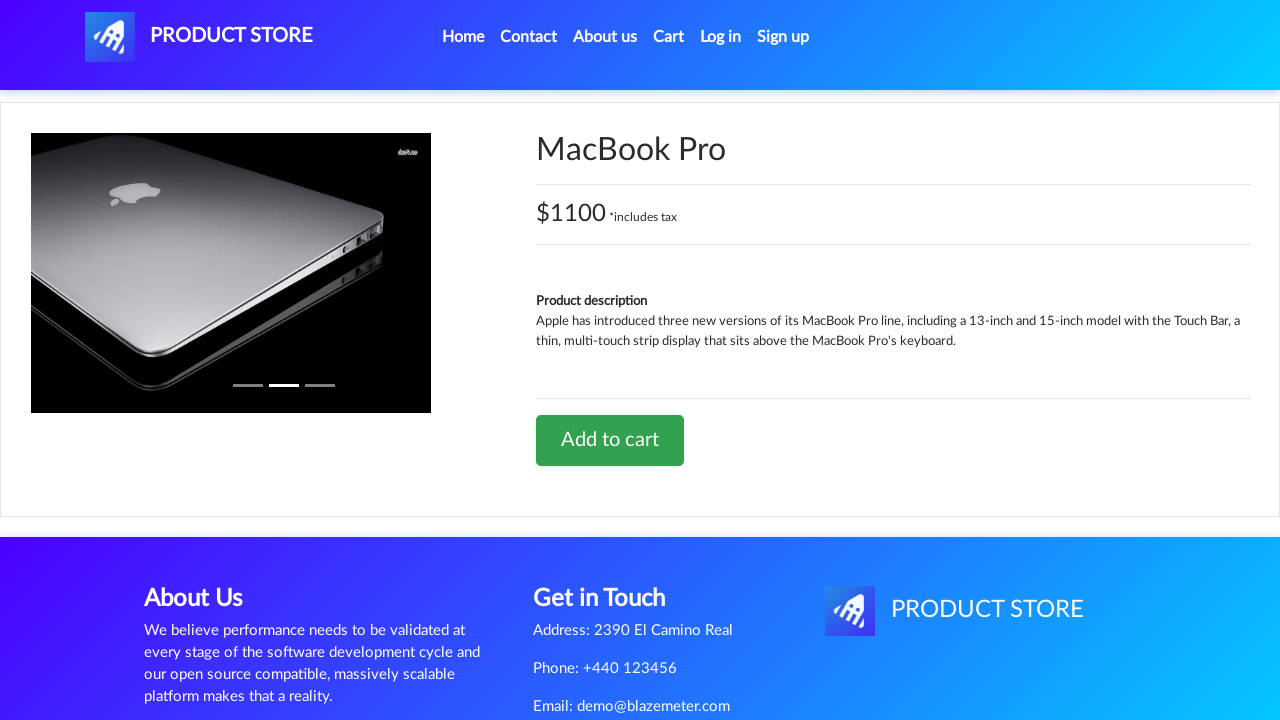

Accepted confirmation dialog for MacBook Pro (attempt 1/3)
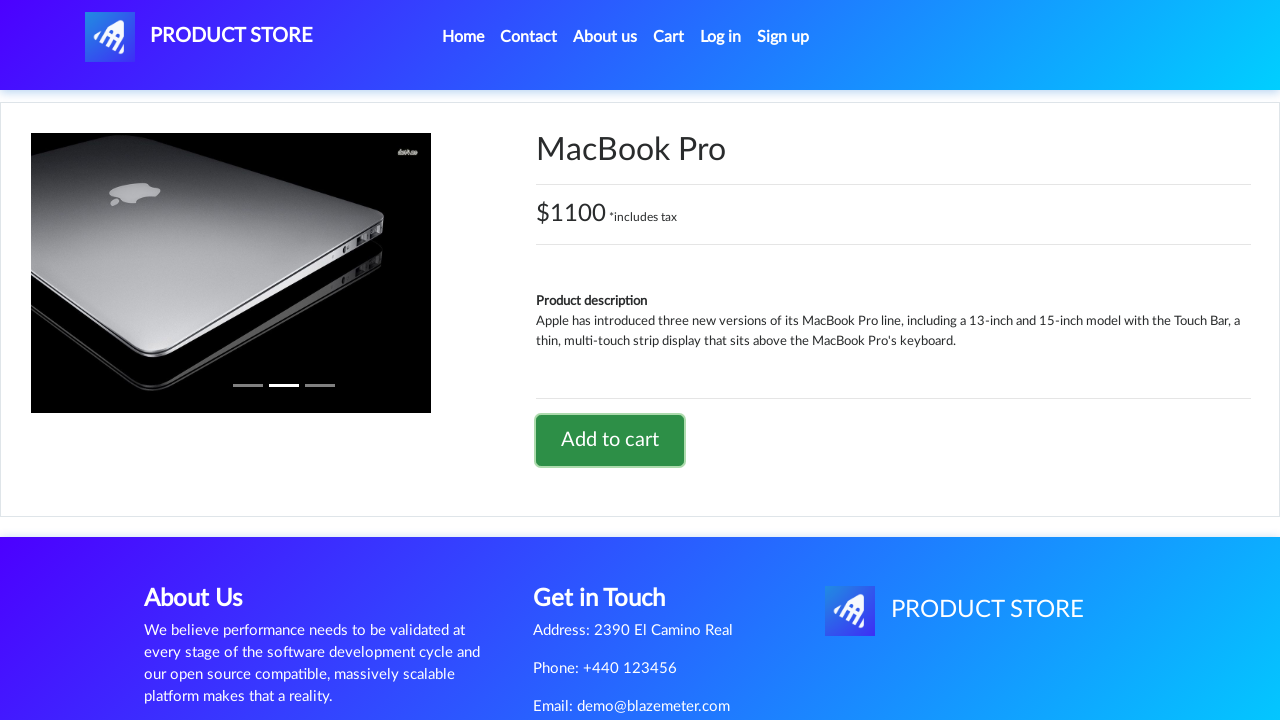

Waited for add to cart confirmation (attempt 1/3)
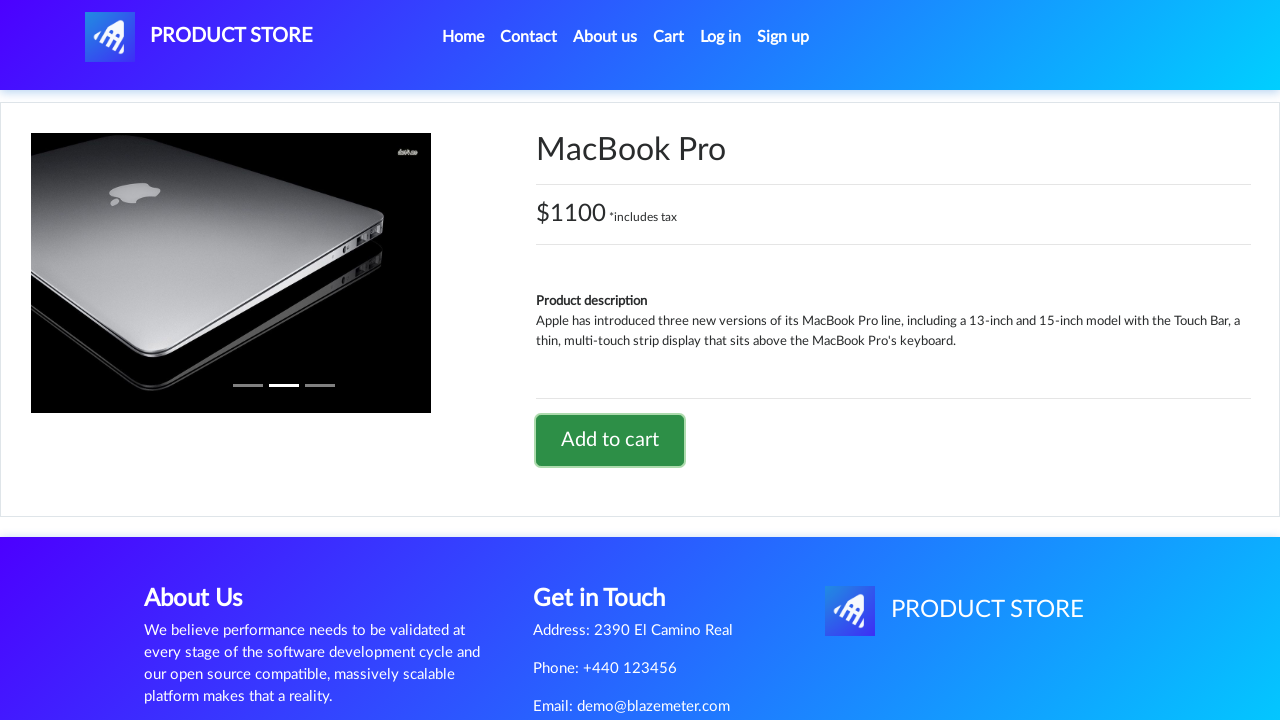

Clicked 'Add to cart' for MacBook Pro (attempt 2/3) at (610, 440) on xpath=//a[text()='Add to cart']
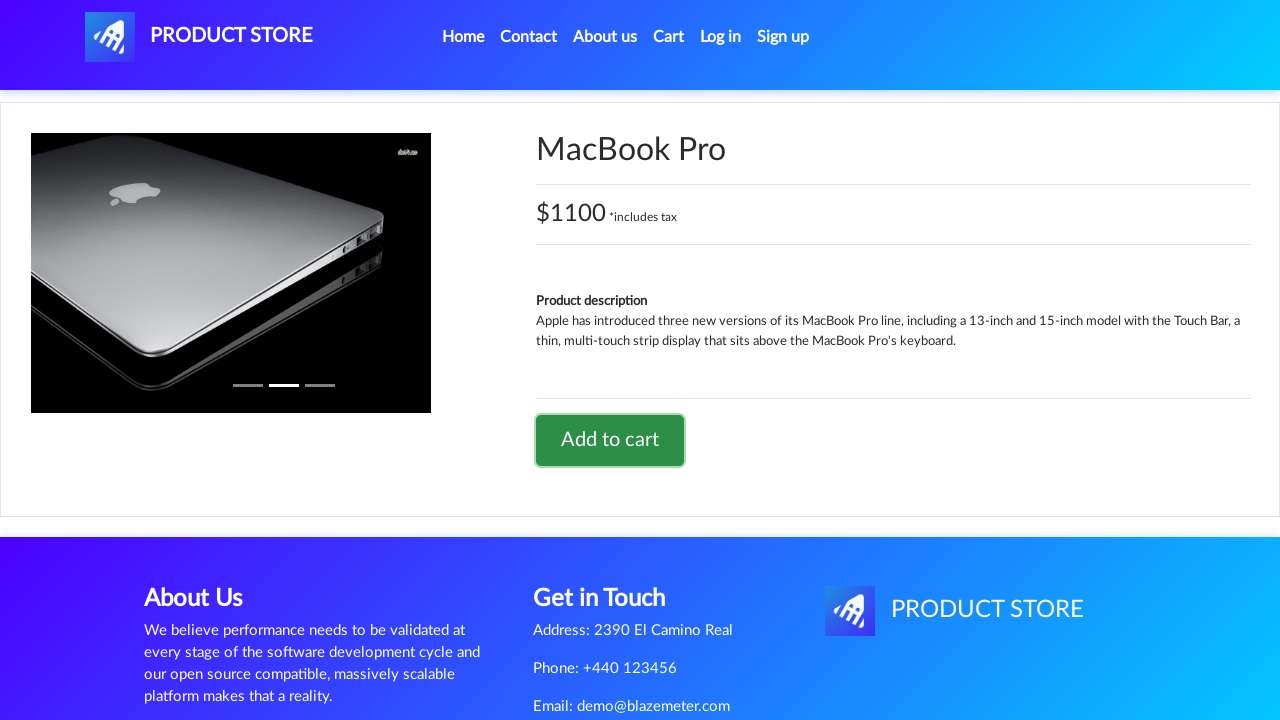

Accepted confirmation dialog for MacBook Pro (attempt 2/3)
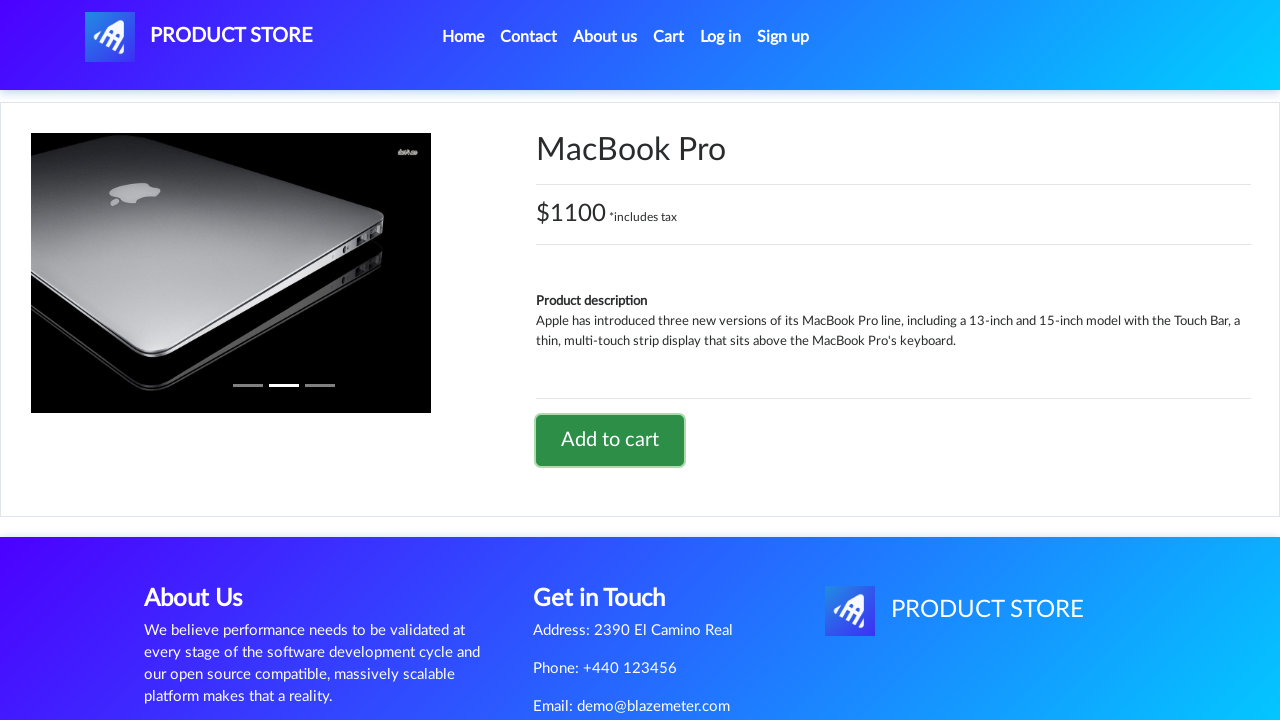

Waited for add to cart confirmation (attempt 2/3)
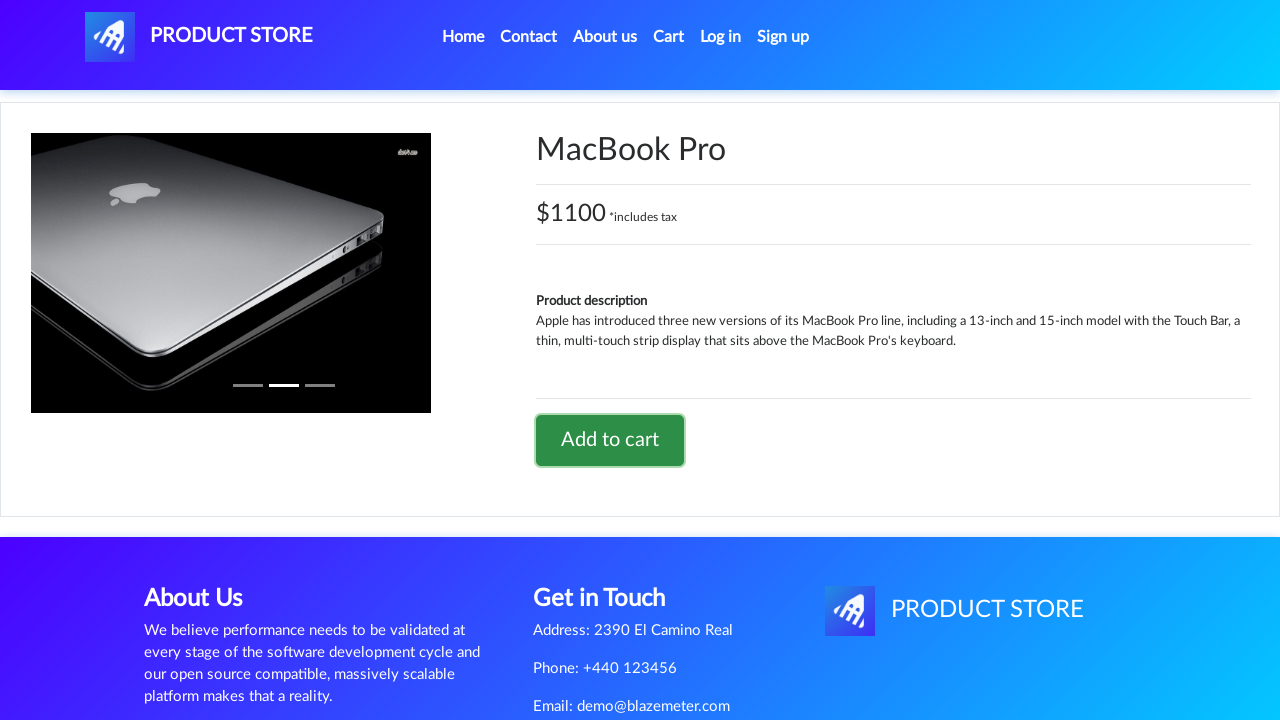

Clicked 'Add to cart' for MacBook Pro (attempt 3/3) at (610, 440) on xpath=//a[text()='Add to cart']
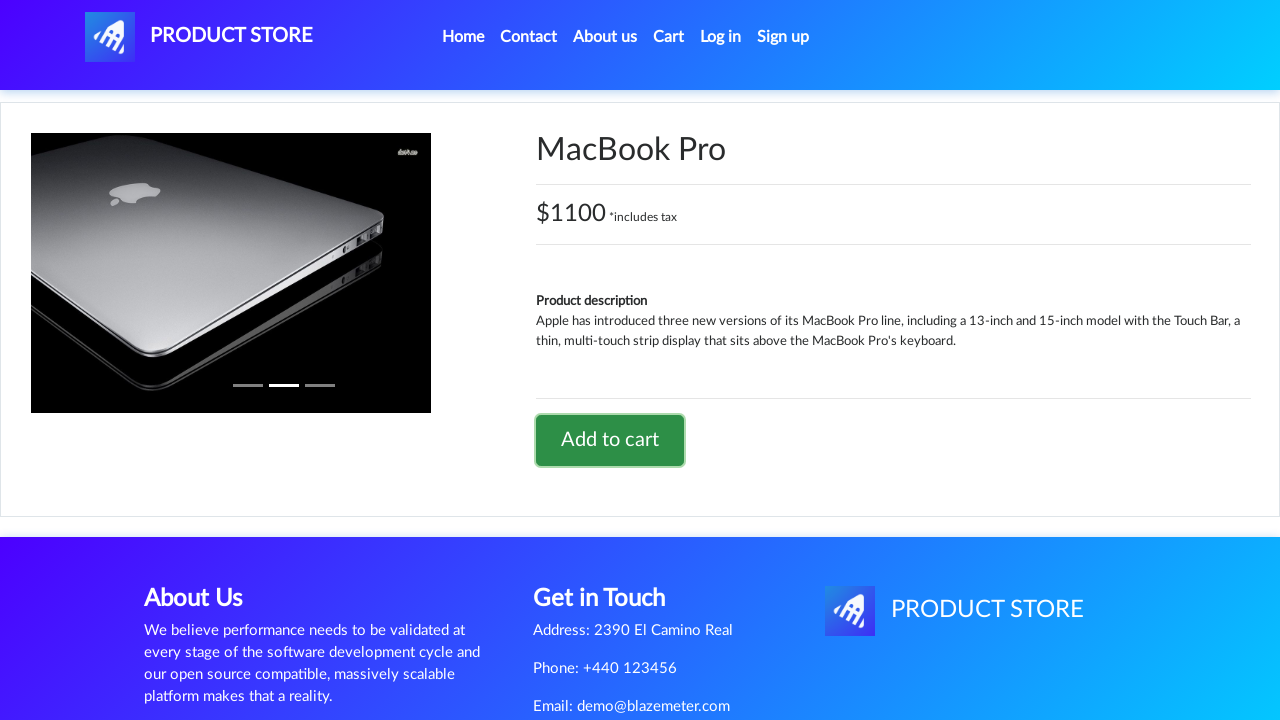

Accepted confirmation dialog for MacBook Pro (attempt 3/3)
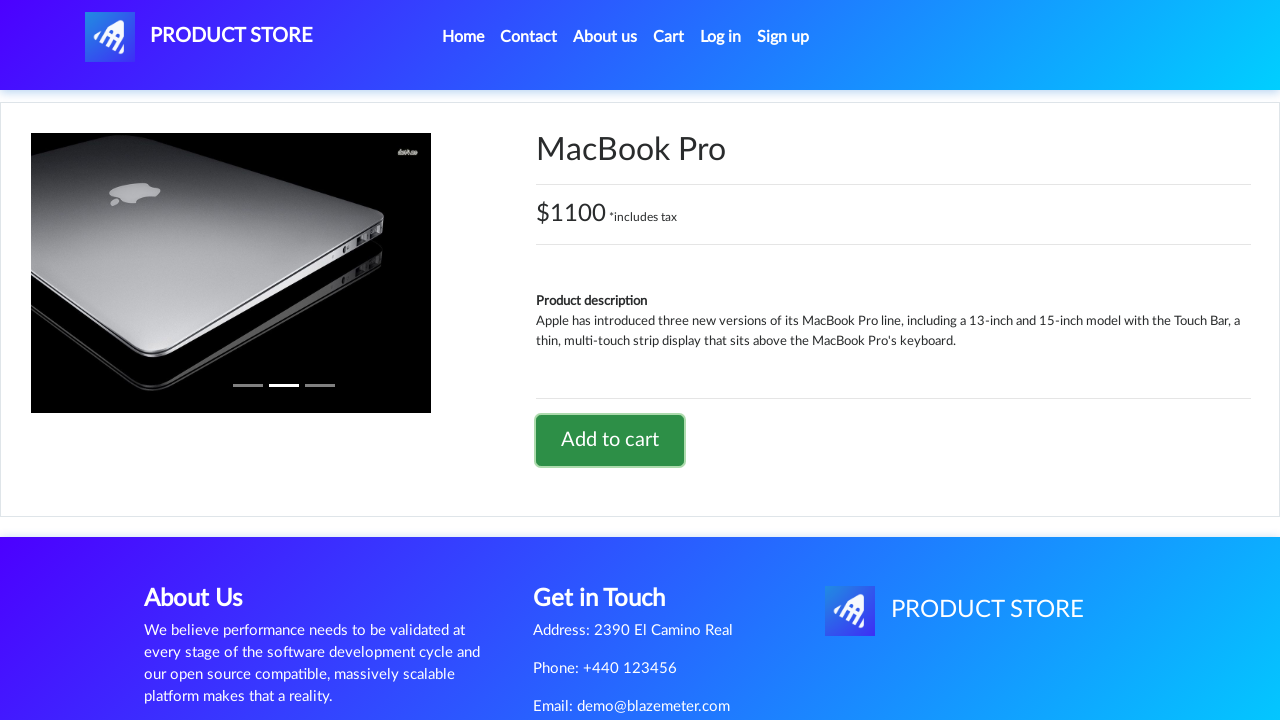

Waited for add to cart confirmation (attempt 3/3)
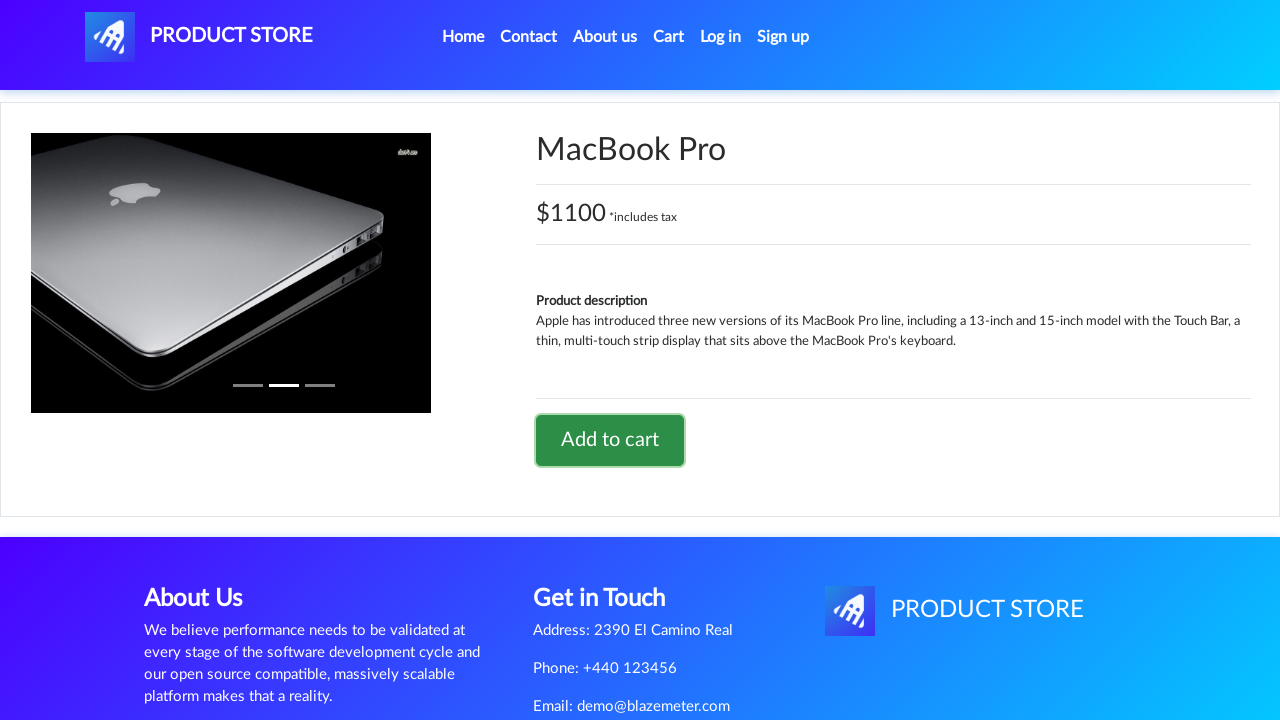

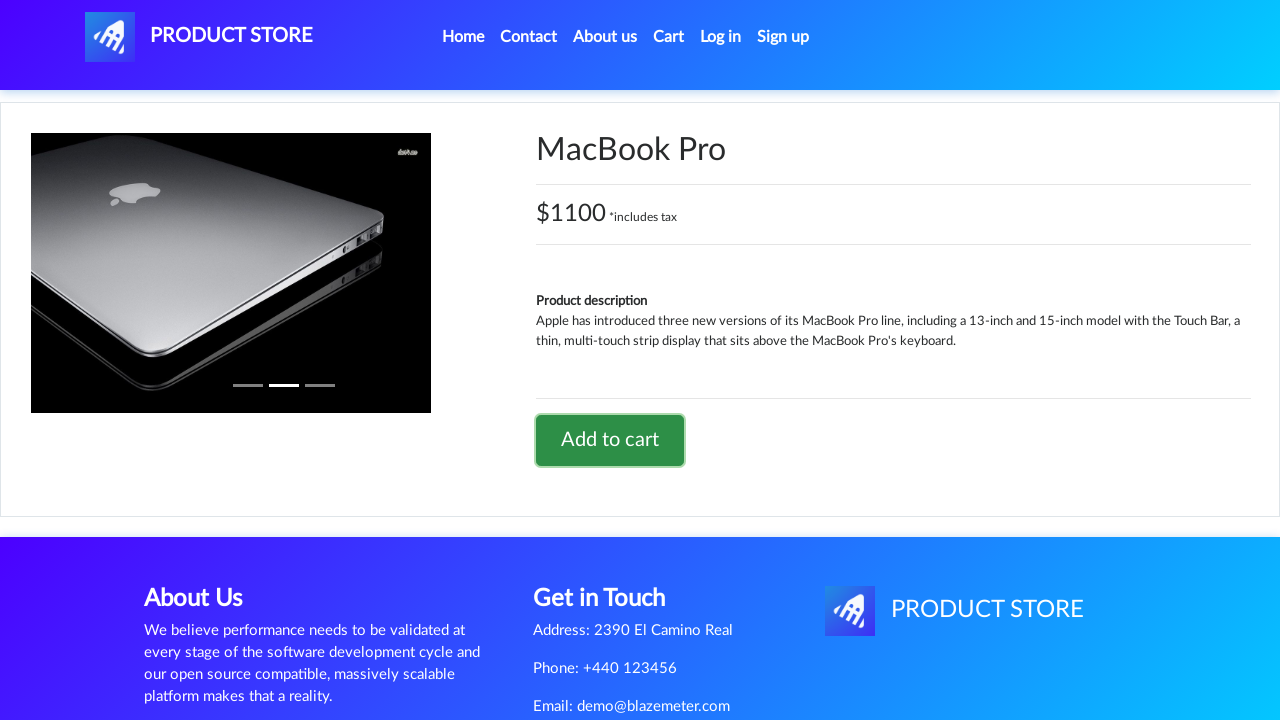